Tests range slider functionality by moving multiple sliders using keyboard arrow keys and verifying the values change appropriately.

Starting URL: https://www.lambdatest.com/selenium-playground/drag-drop-range-sliders-demo

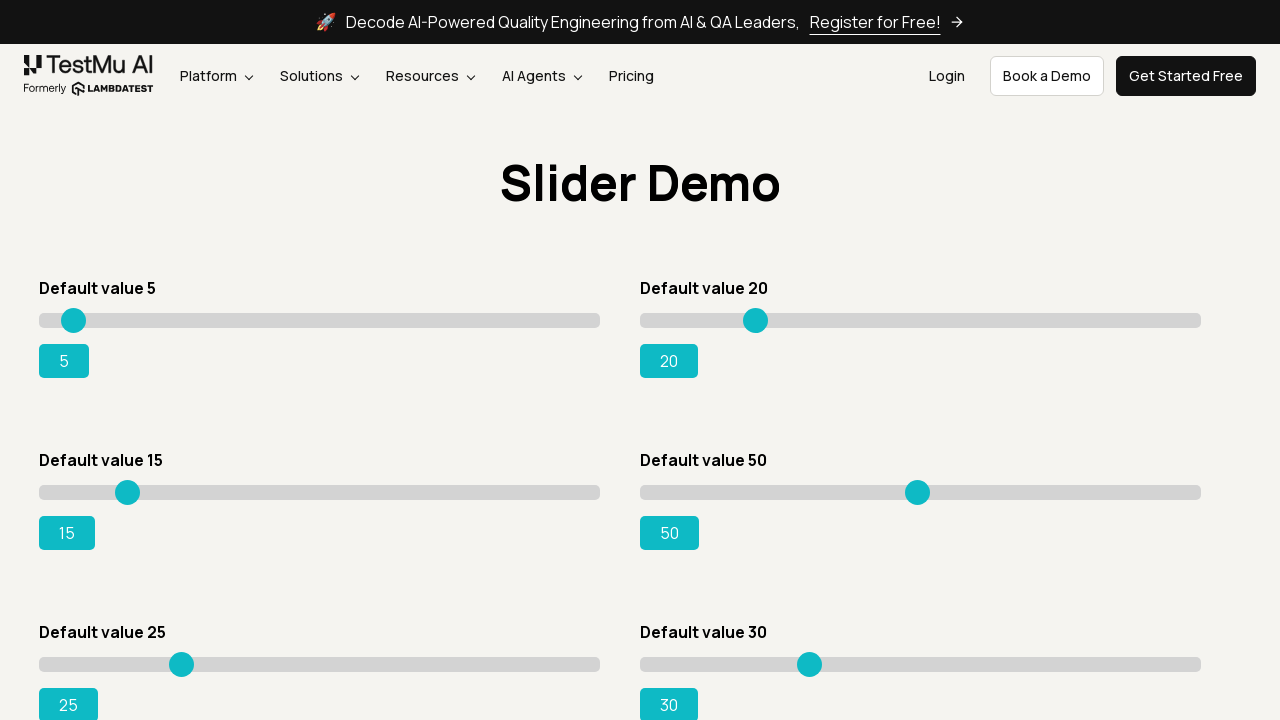

Located all 8 range slider elements
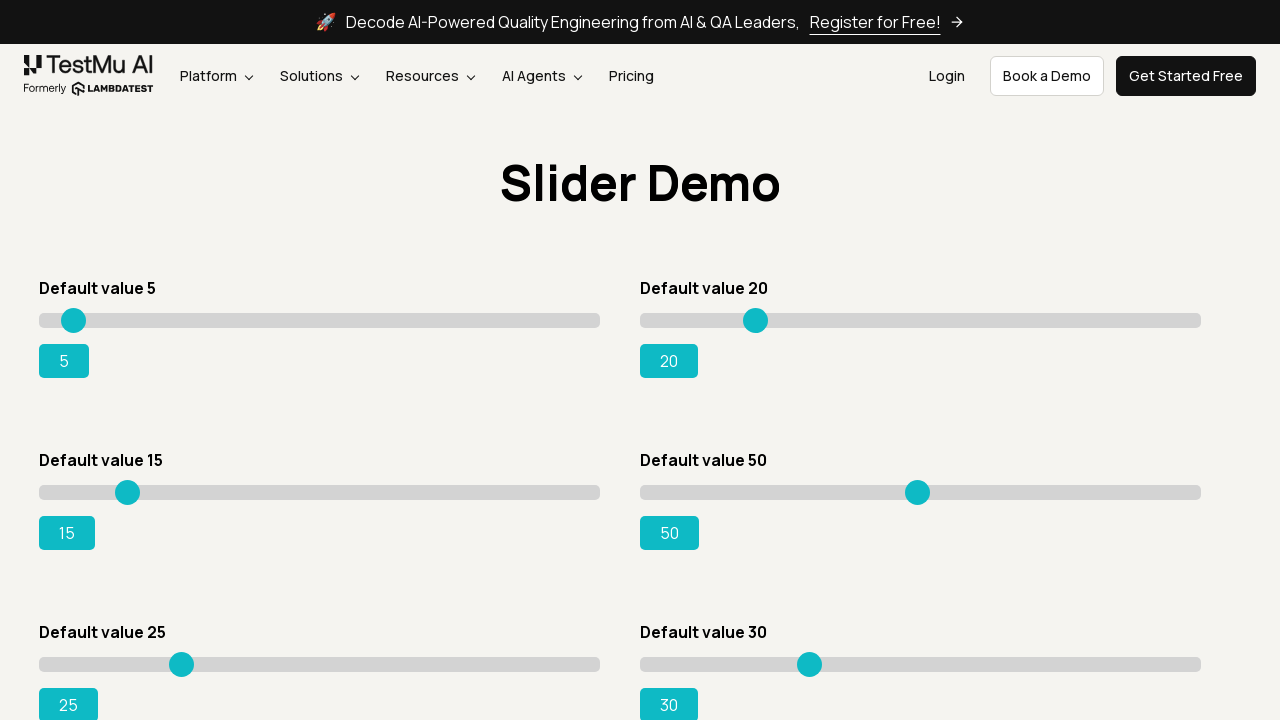

Selected slider 1 of 8
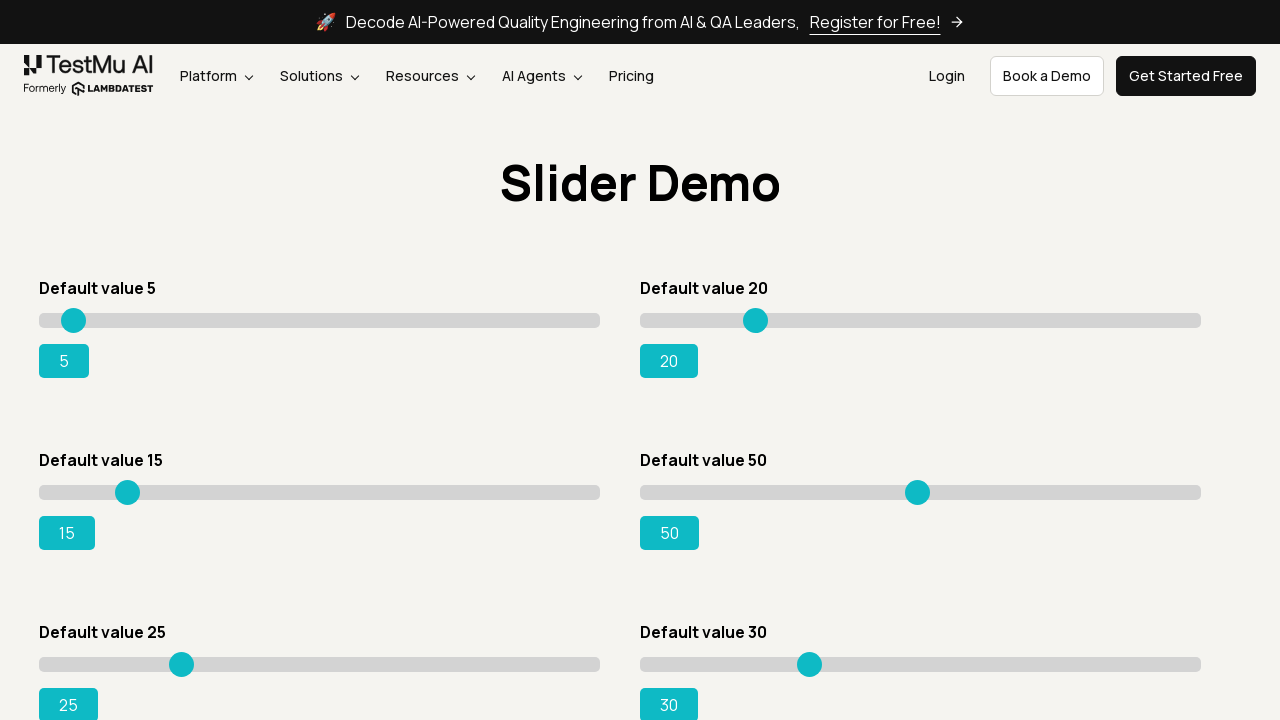

Pressed ArrowRight on slider 1 (press 1 of 5) on xpath=//input[@type='range'] >> nth=0
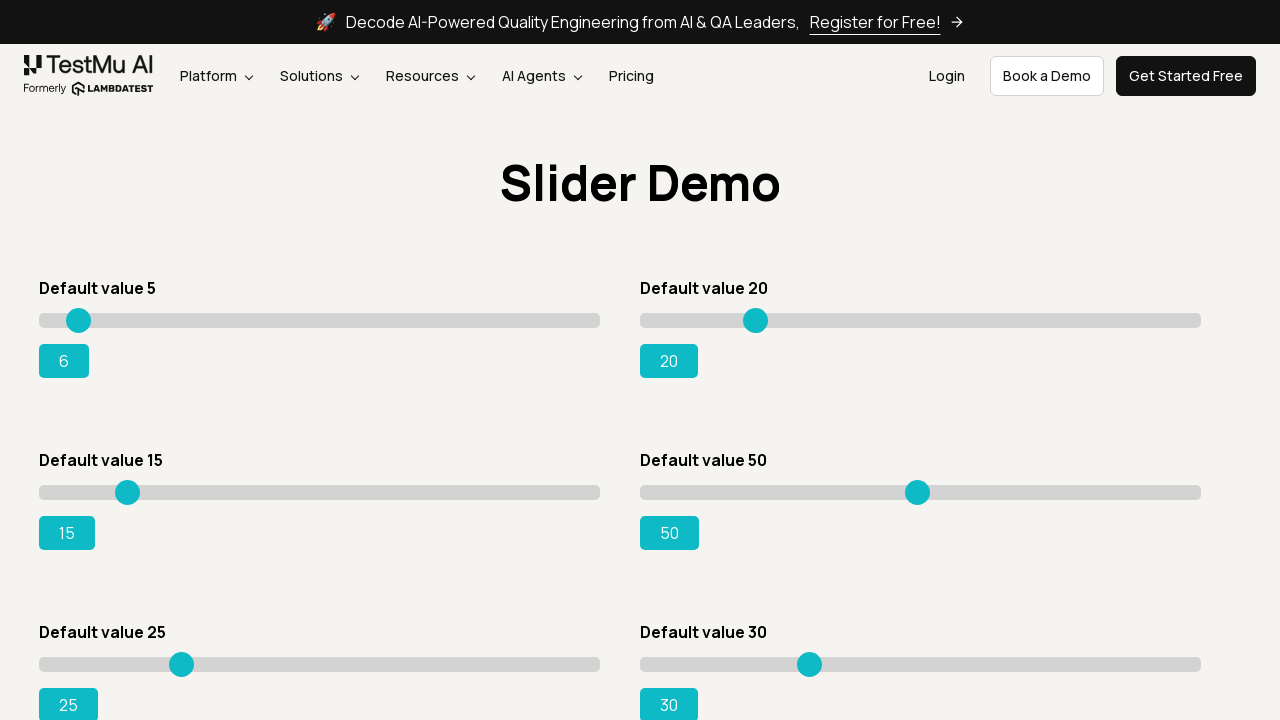

Pressed ArrowRight on slider 1 (press 2 of 5) on xpath=//input[@type='range'] >> nth=0
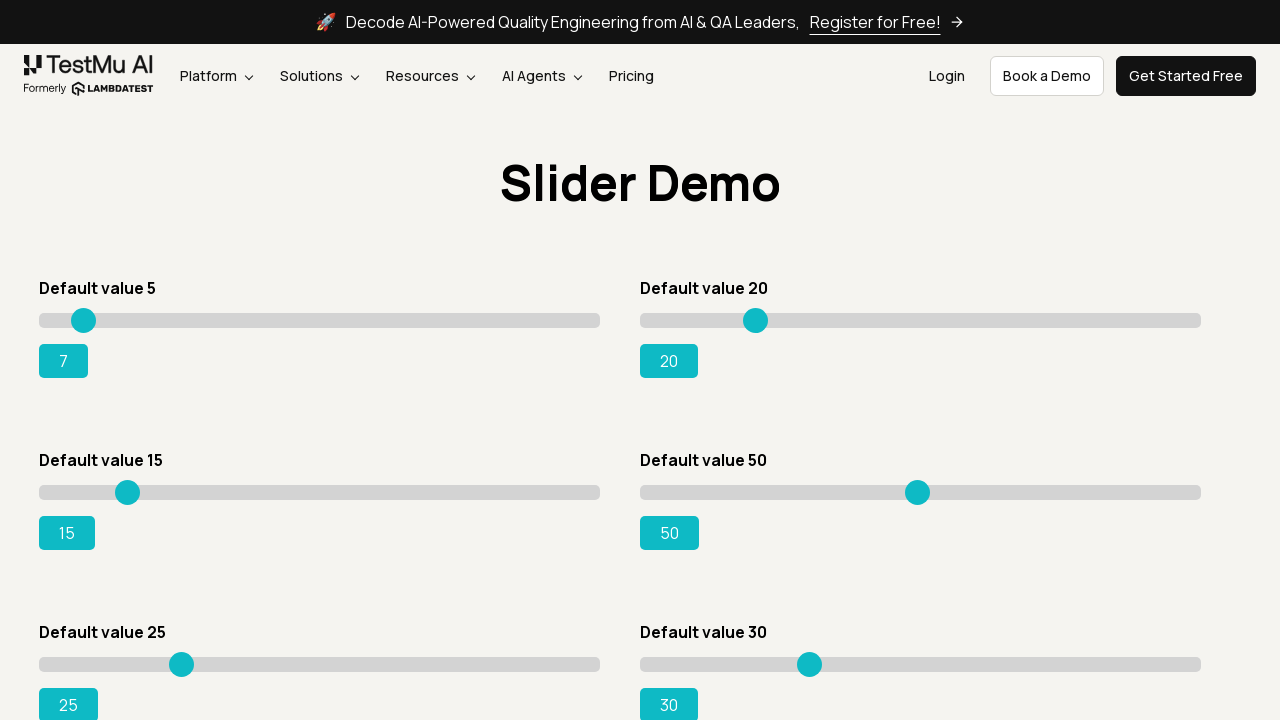

Pressed ArrowRight on slider 1 (press 3 of 5) on xpath=//input[@type='range'] >> nth=0
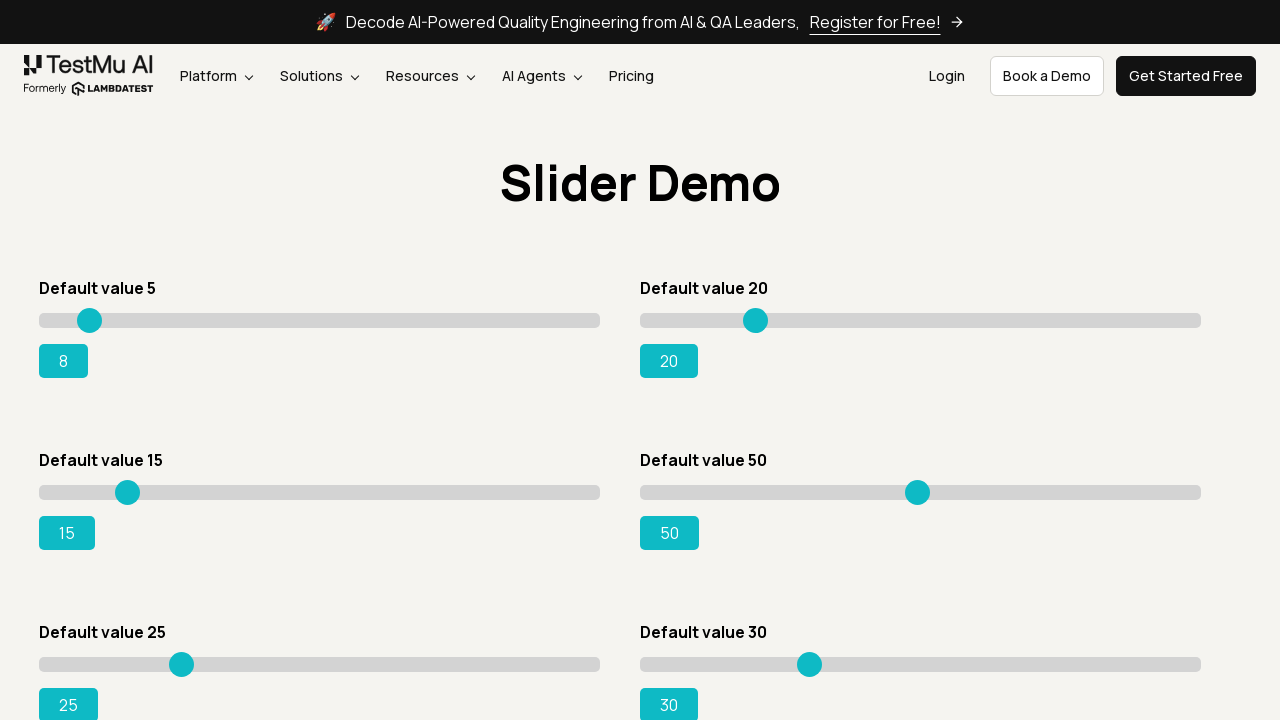

Pressed ArrowRight on slider 1 (press 4 of 5) on xpath=//input[@type='range'] >> nth=0
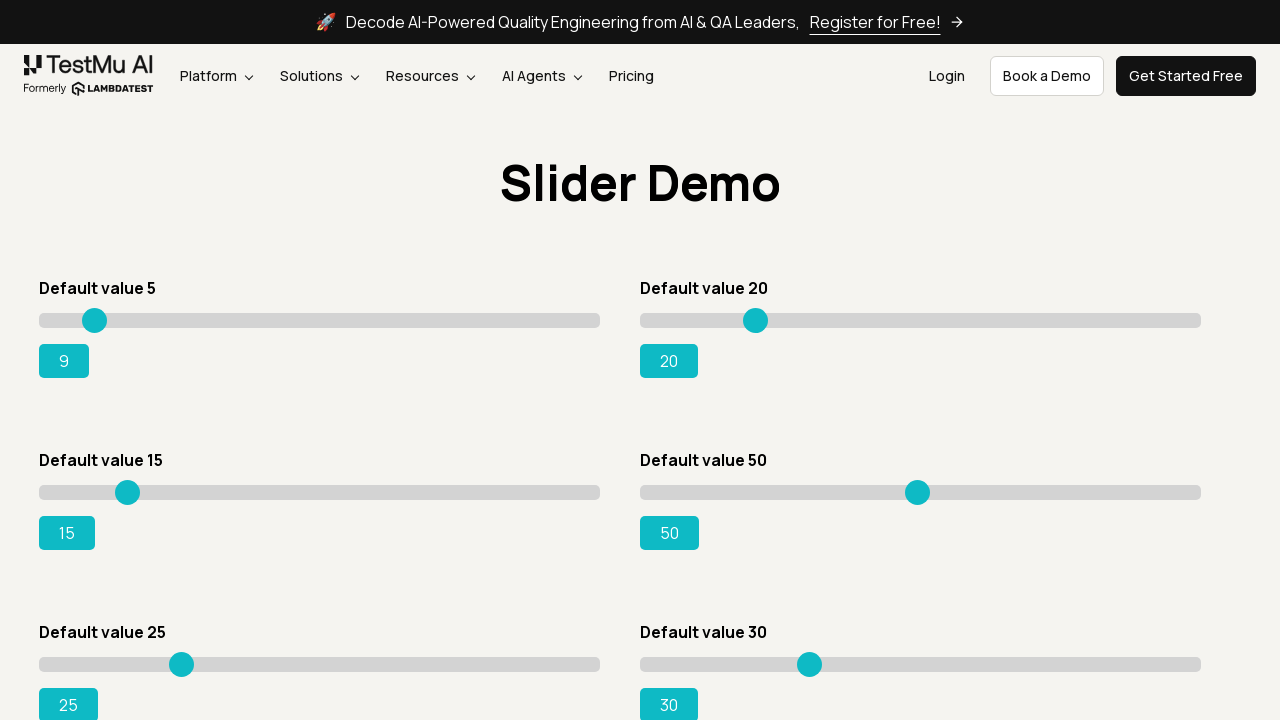

Pressed ArrowRight on slider 1 (press 5 of 5) on xpath=//input[@type='range'] >> nth=0
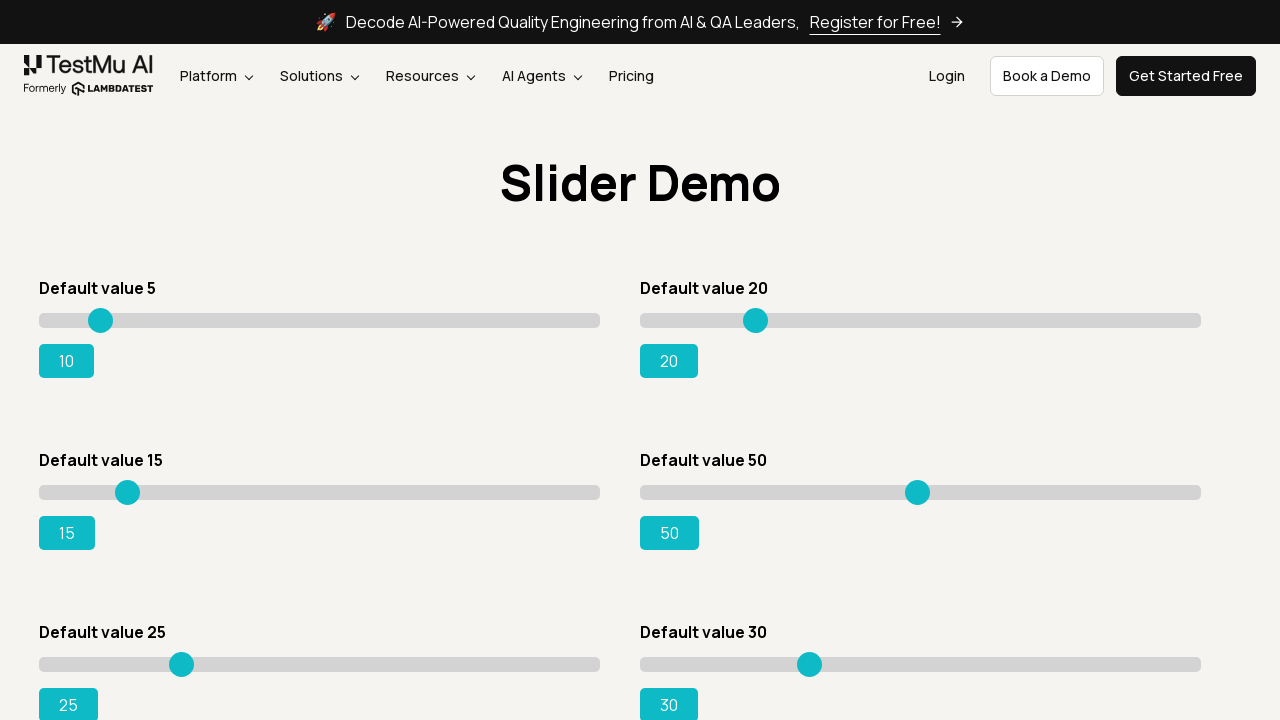

Selected slider 2 of 8
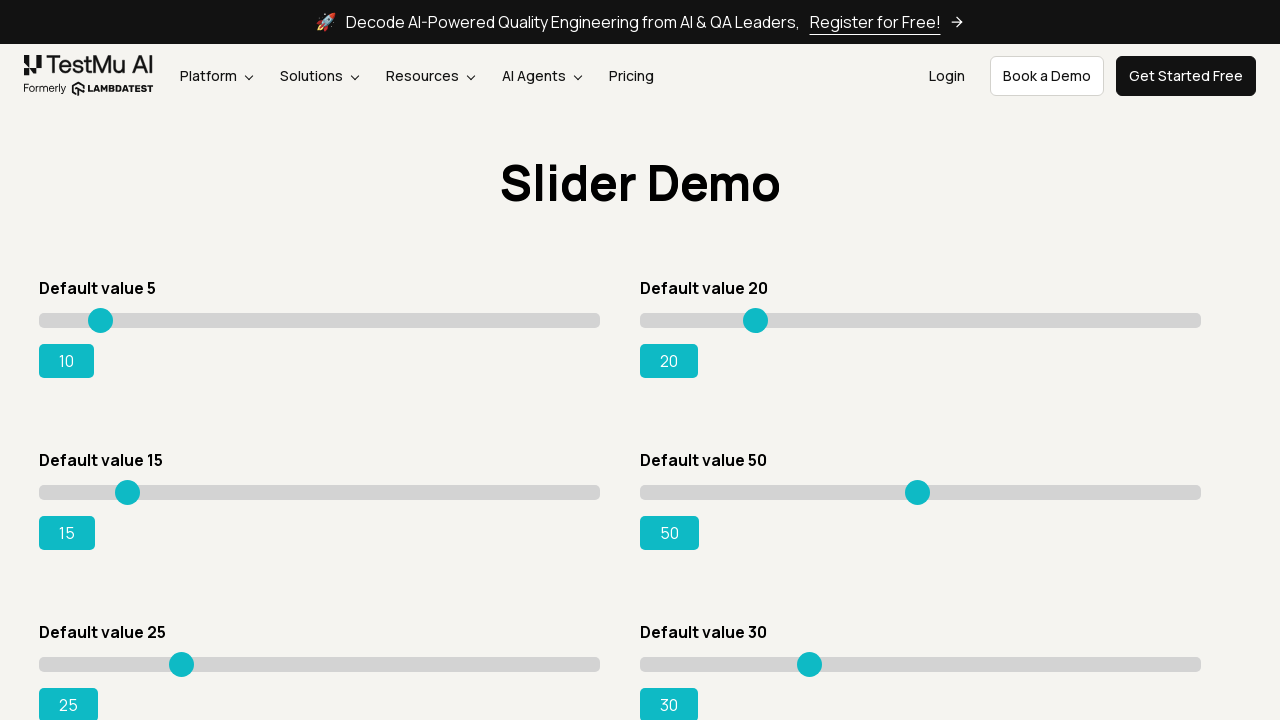

Pressed ArrowRight on slider 2 (press 1 of 5) on xpath=//input[@type='range'] >> nth=1
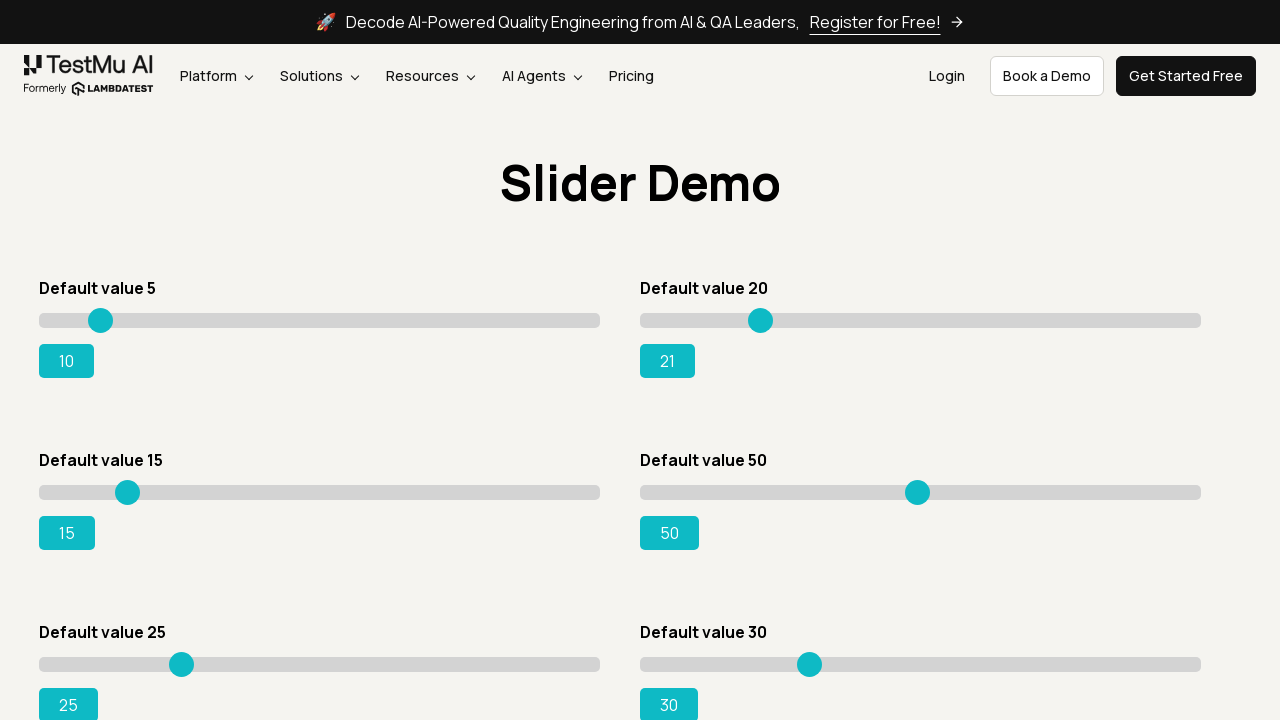

Pressed ArrowRight on slider 2 (press 2 of 5) on xpath=//input[@type='range'] >> nth=1
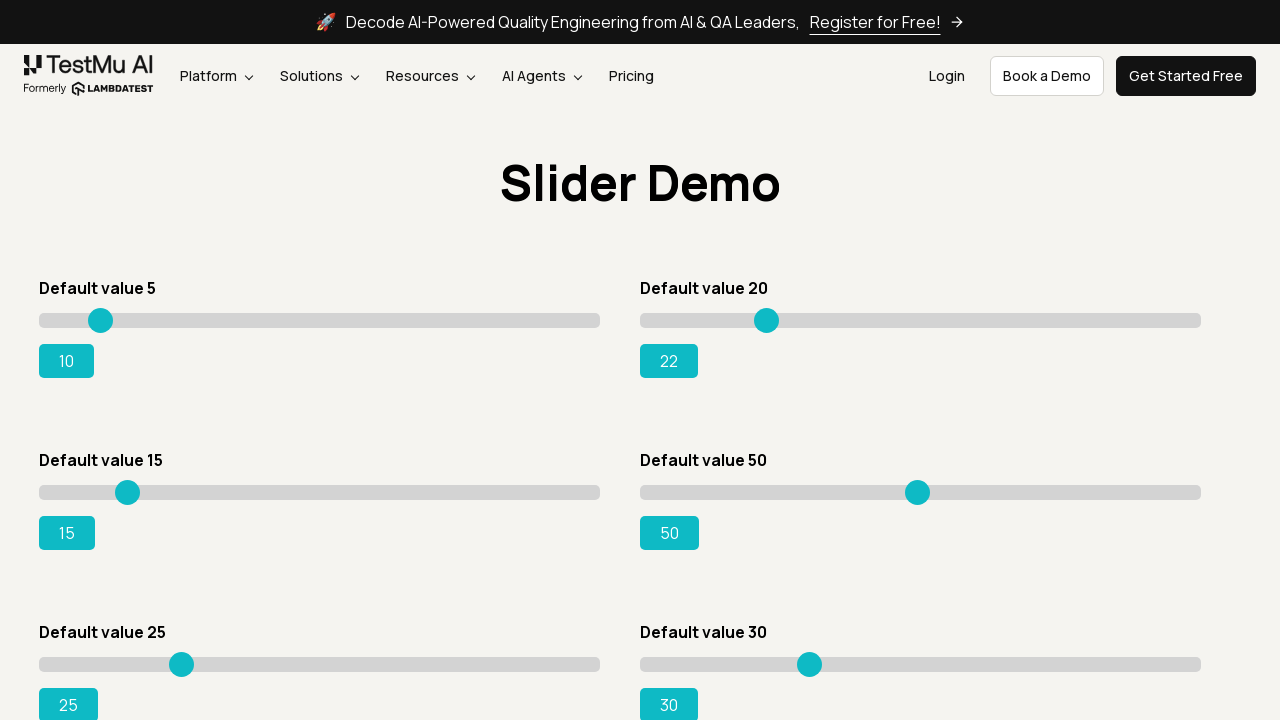

Pressed ArrowRight on slider 2 (press 3 of 5) on xpath=//input[@type='range'] >> nth=1
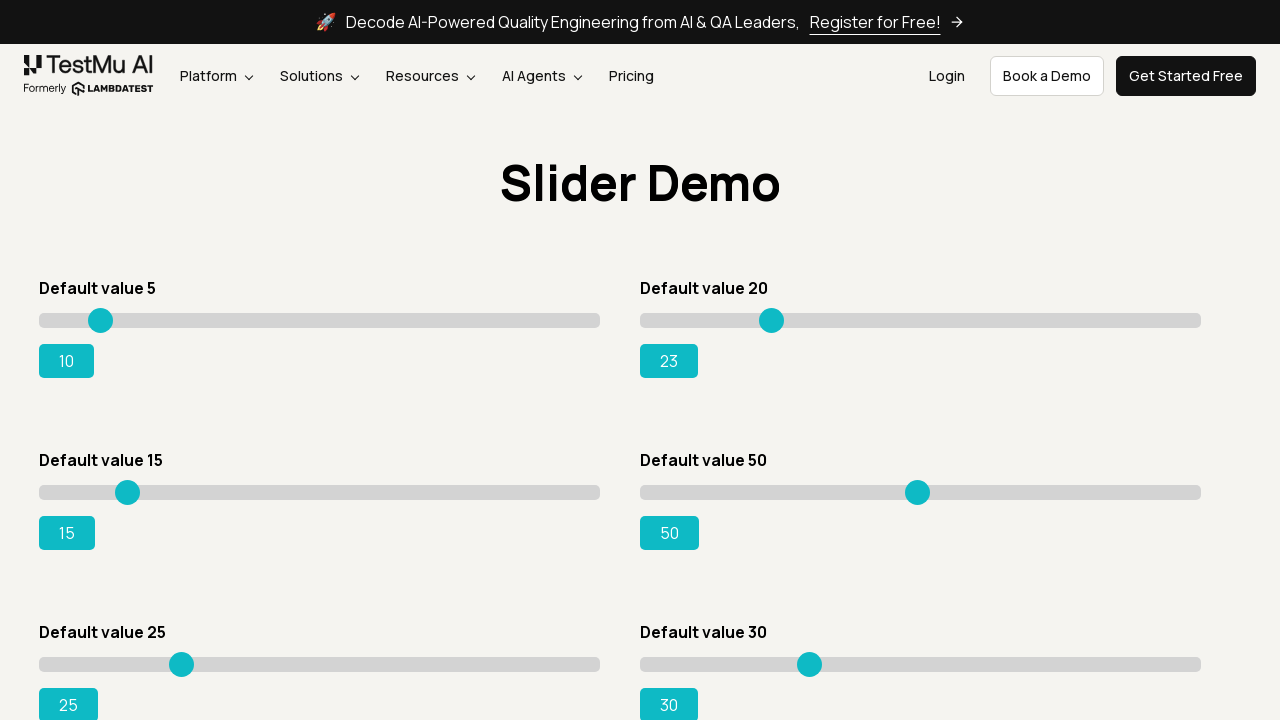

Pressed ArrowRight on slider 2 (press 4 of 5) on xpath=//input[@type='range'] >> nth=1
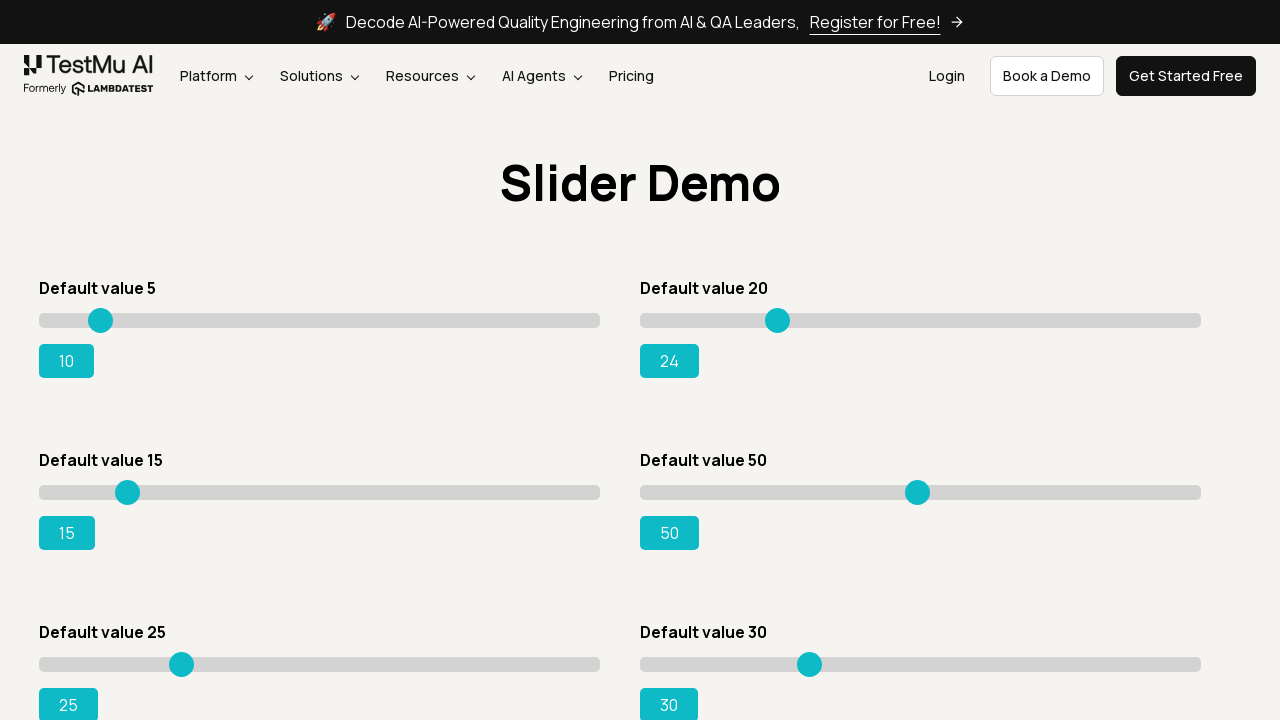

Pressed ArrowRight on slider 2 (press 5 of 5) on xpath=//input[@type='range'] >> nth=1
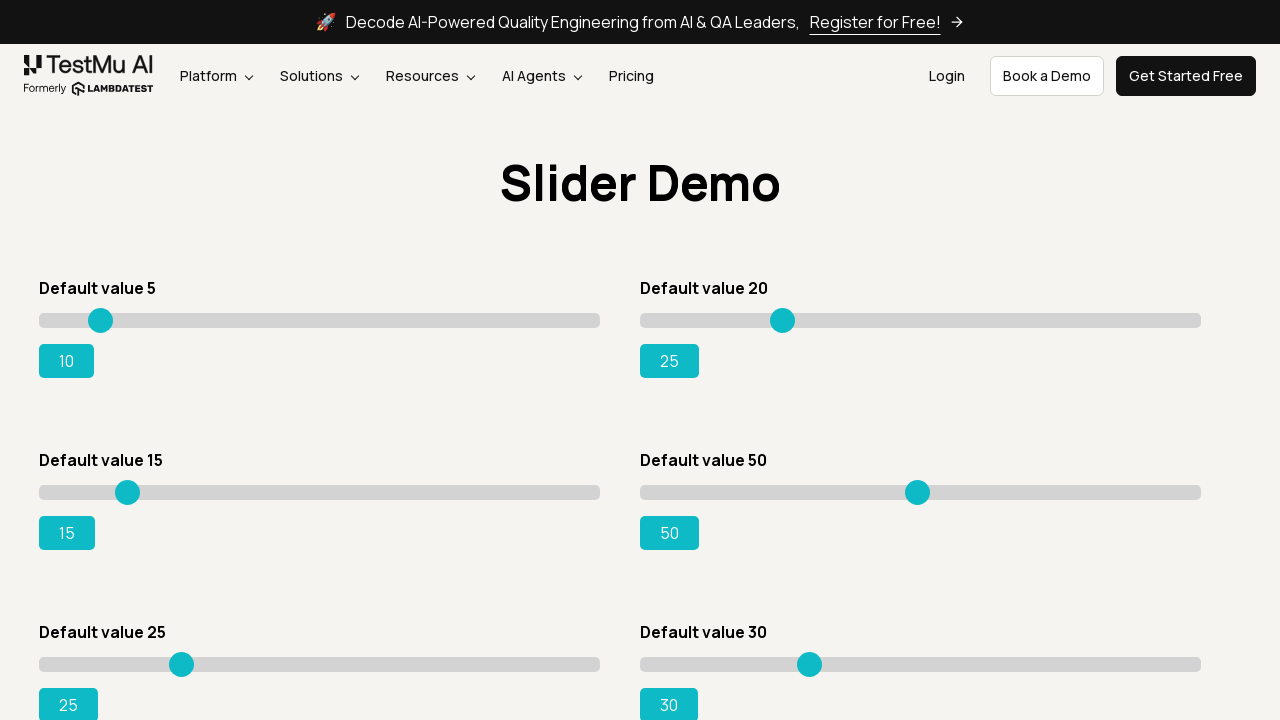

Selected slider 3 of 8
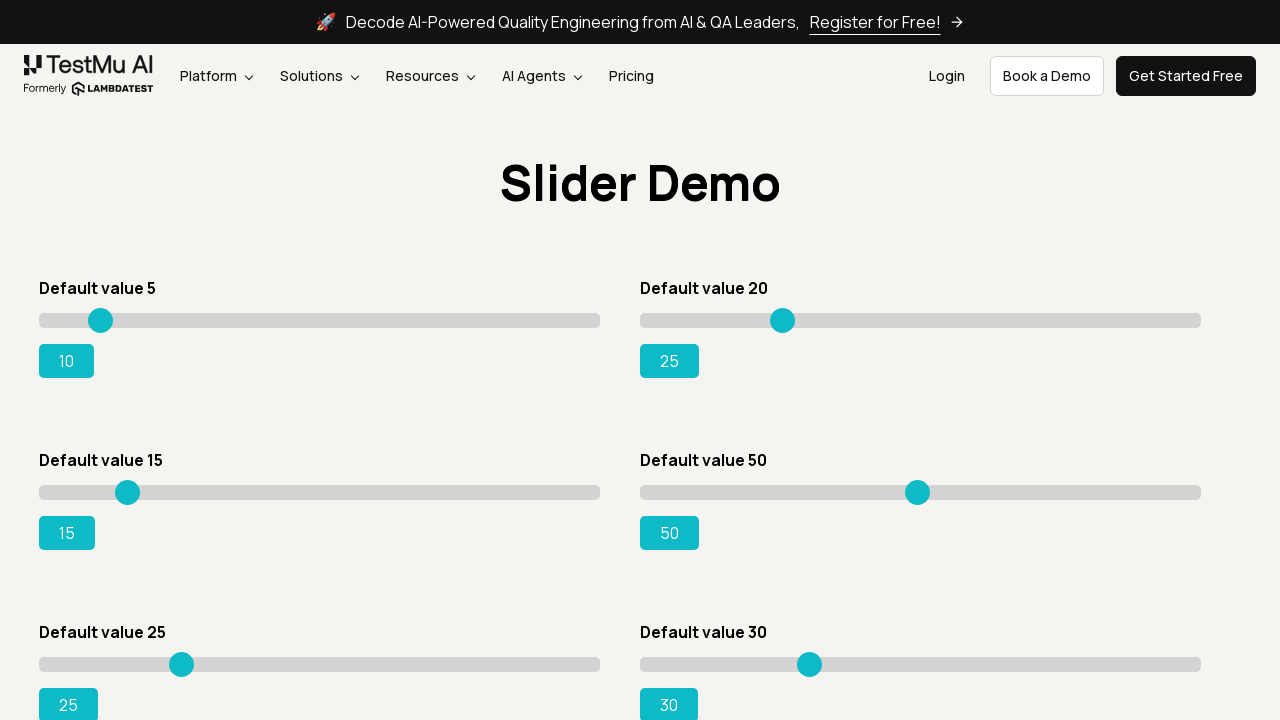

Pressed ArrowRight on slider 3 (press 1 of 5) on xpath=//input[@type='range'] >> nth=2
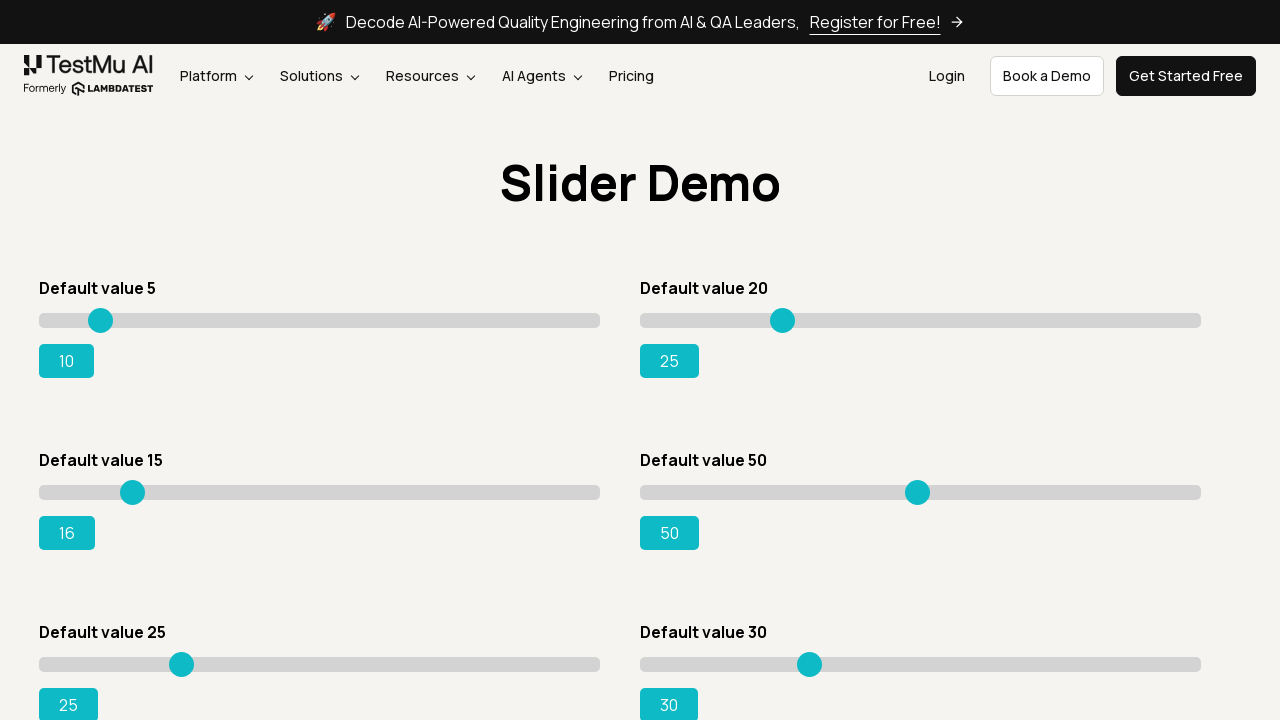

Pressed ArrowRight on slider 3 (press 2 of 5) on xpath=//input[@type='range'] >> nth=2
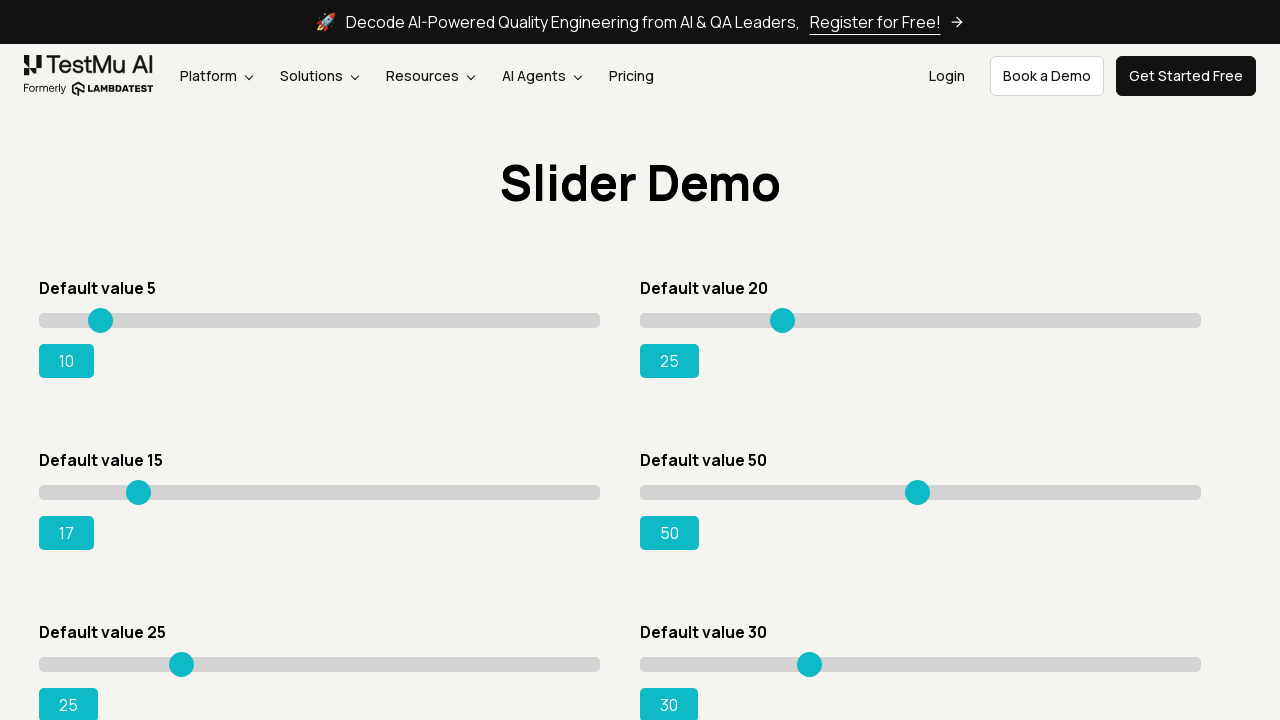

Pressed ArrowRight on slider 3 (press 3 of 5) on xpath=//input[@type='range'] >> nth=2
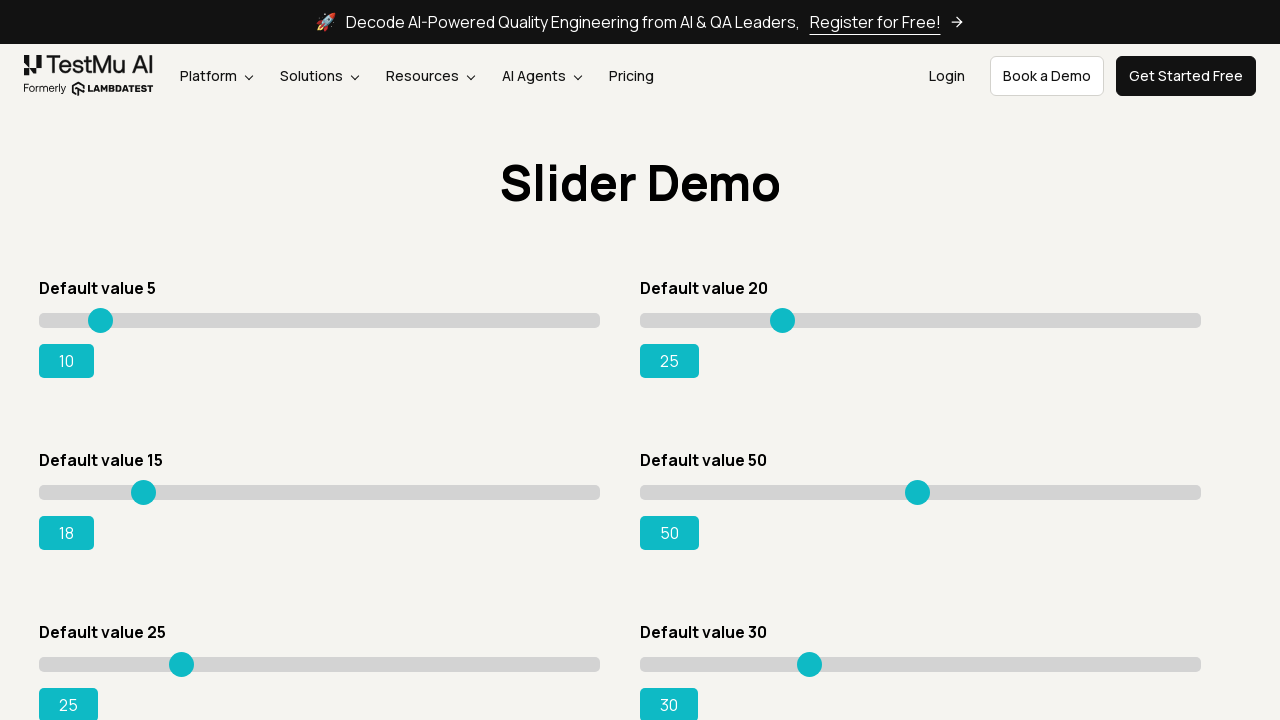

Pressed ArrowRight on slider 3 (press 4 of 5) on xpath=//input[@type='range'] >> nth=2
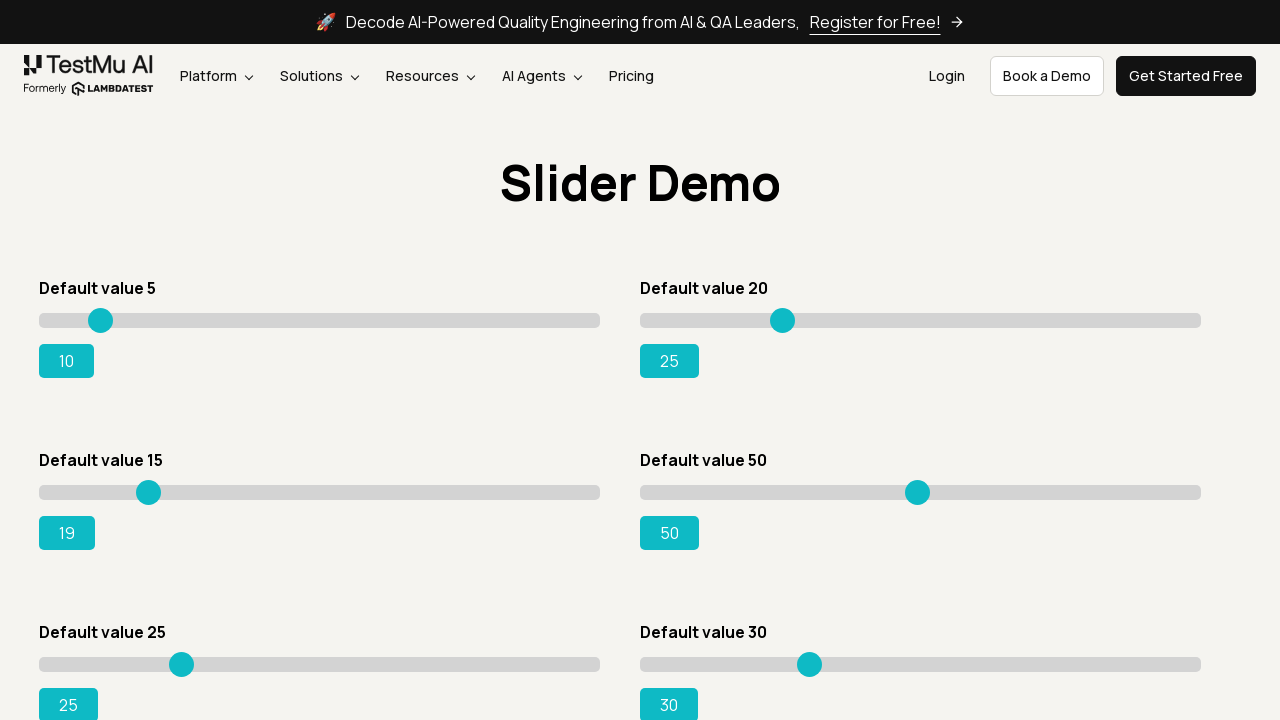

Pressed ArrowRight on slider 3 (press 5 of 5) on xpath=//input[@type='range'] >> nth=2
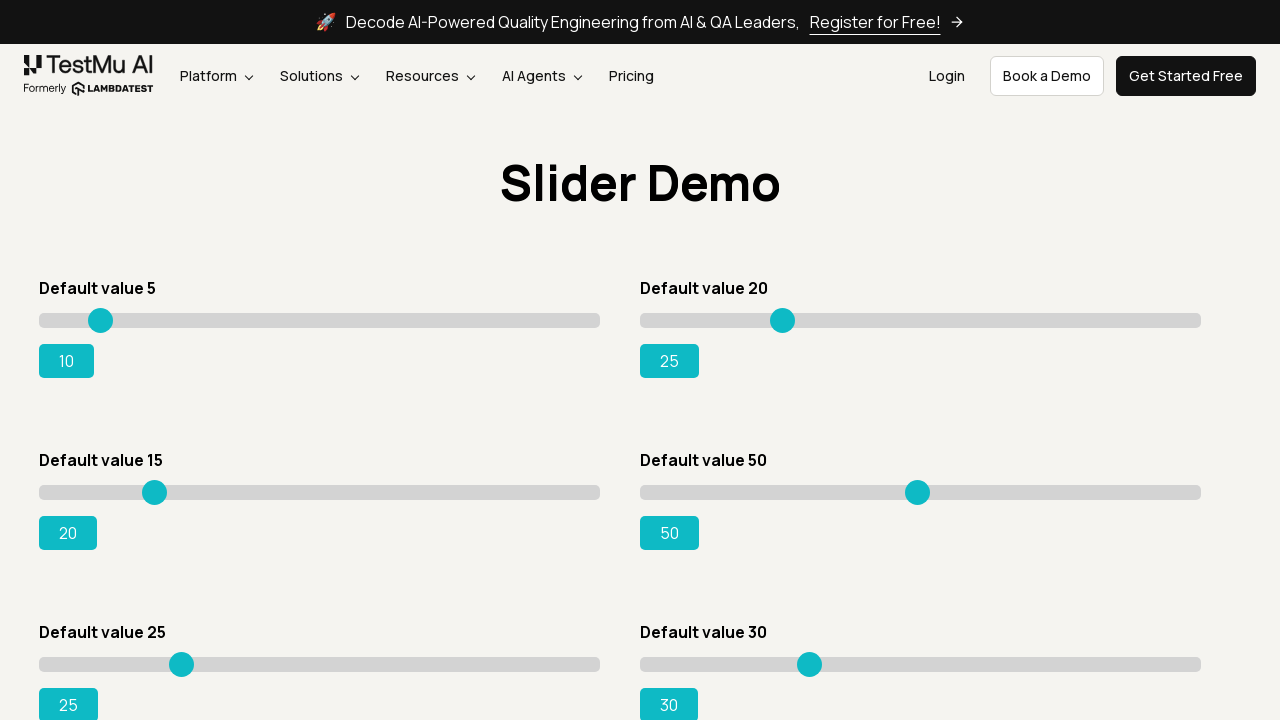

Selected slider 4 of 8
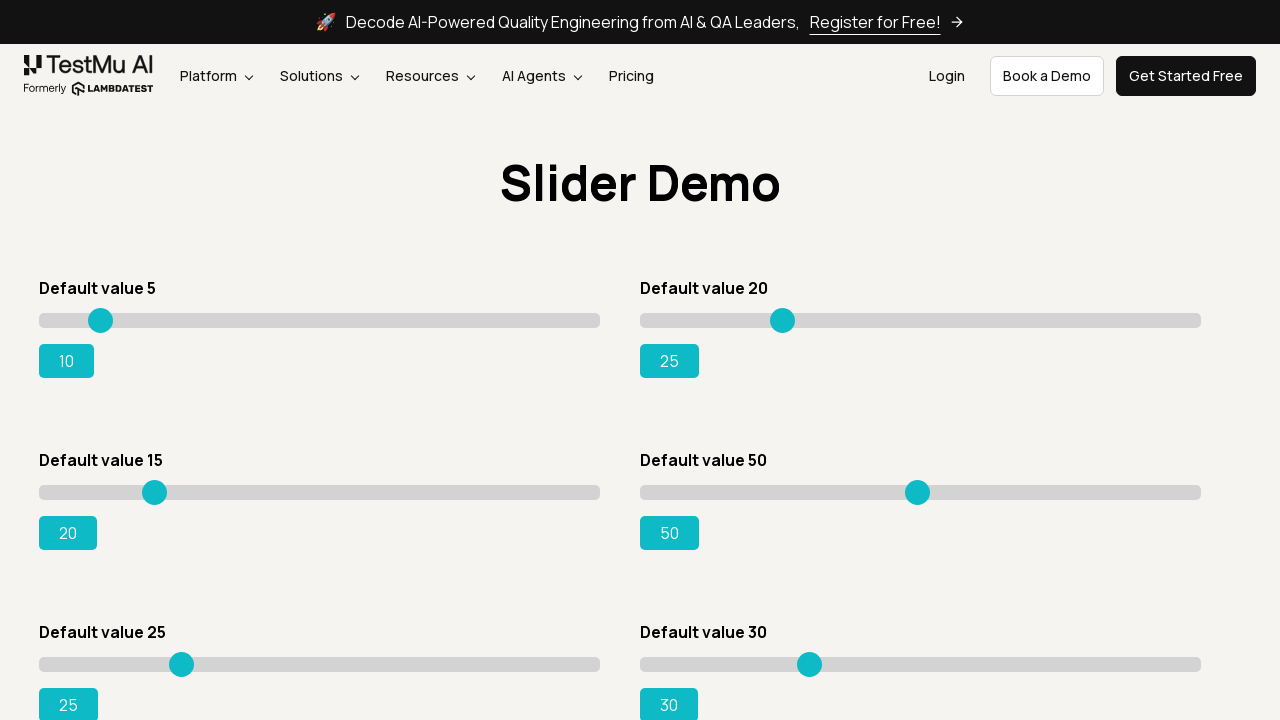

Pressed ArrowRight on slider 4 (press 1 of 5) on xpath=//input[@type='range'] >> nth=3
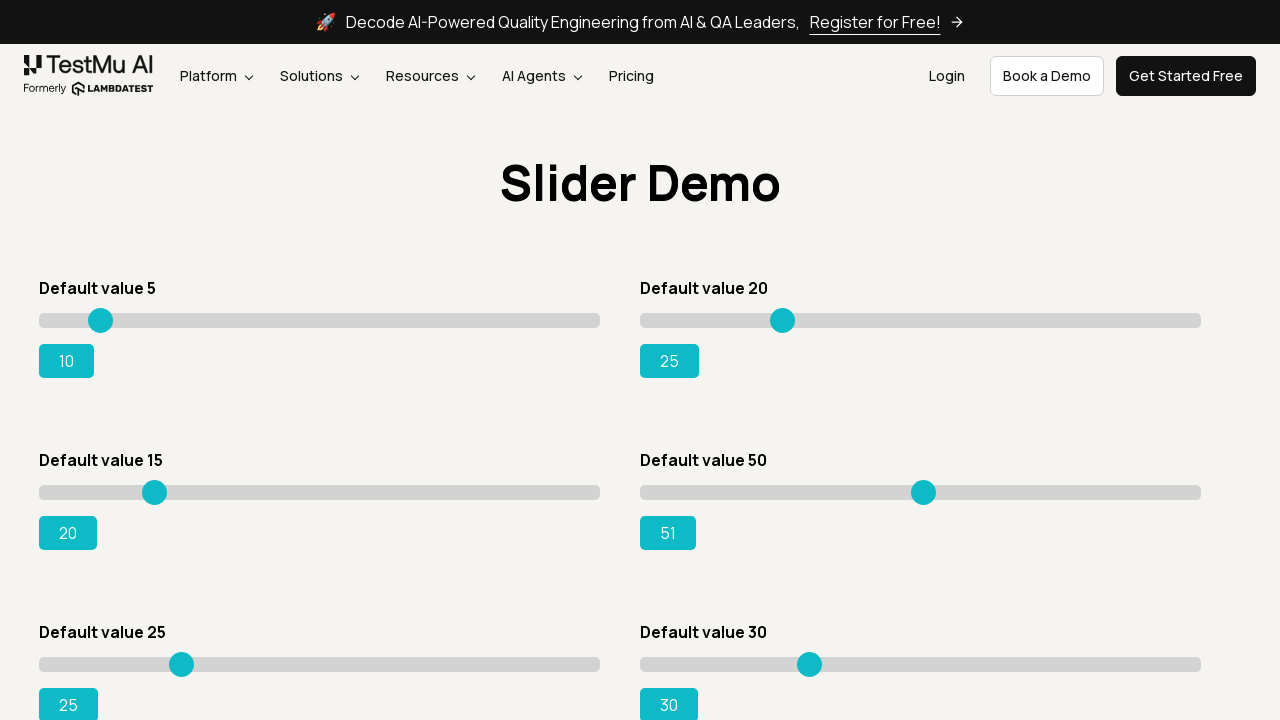

Pressed ArrowRight on slider 4 (press 2 of 5) on xpath=//input[@type='range'] >> nth=3
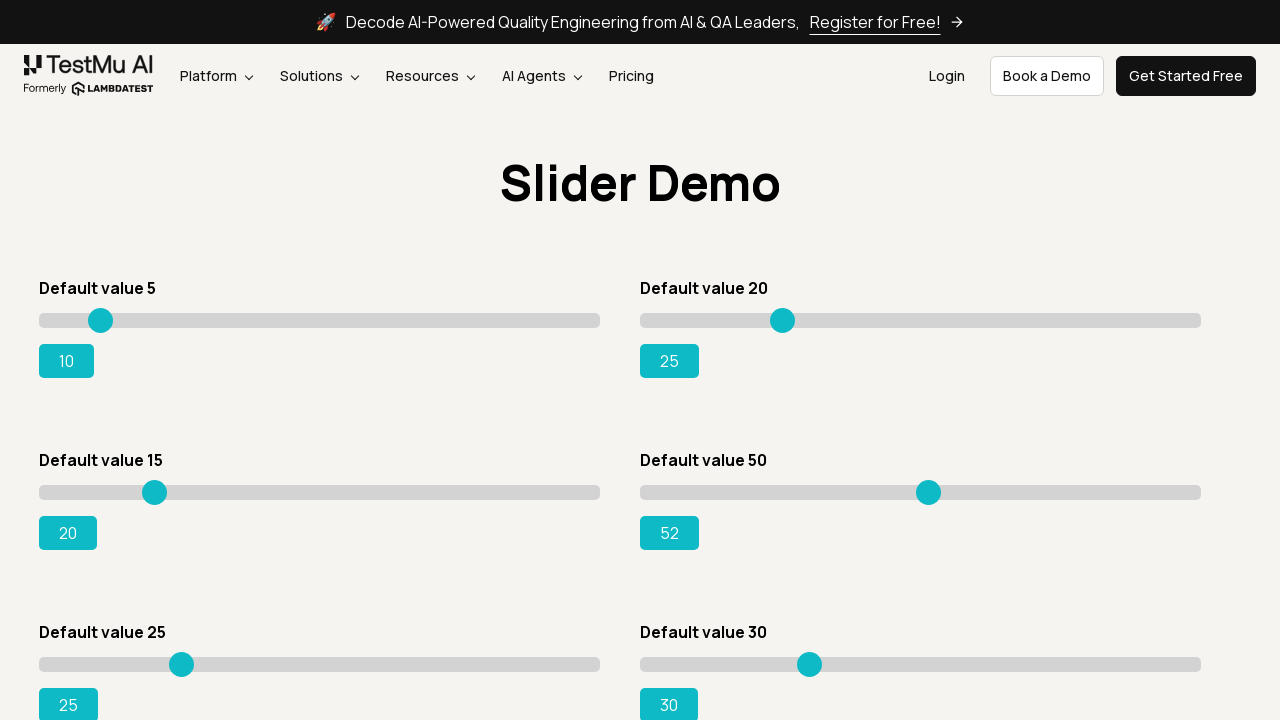

Pressed ArrowRight on slider 4 (press 3 of 5) on xpath=//input[@type='range'] >> nth=3
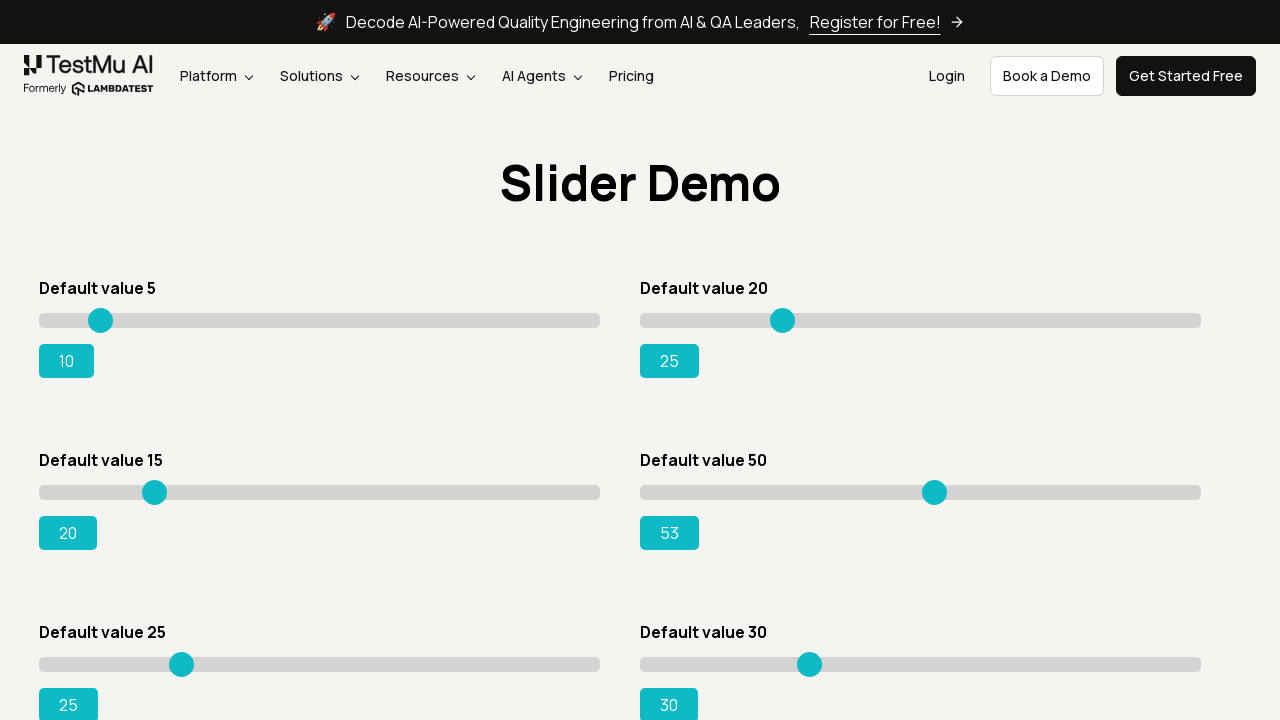

Pressed ArrowRight on slider 4 (press 4 of 5) on xpath=//input[@type='range'] >> nth=3
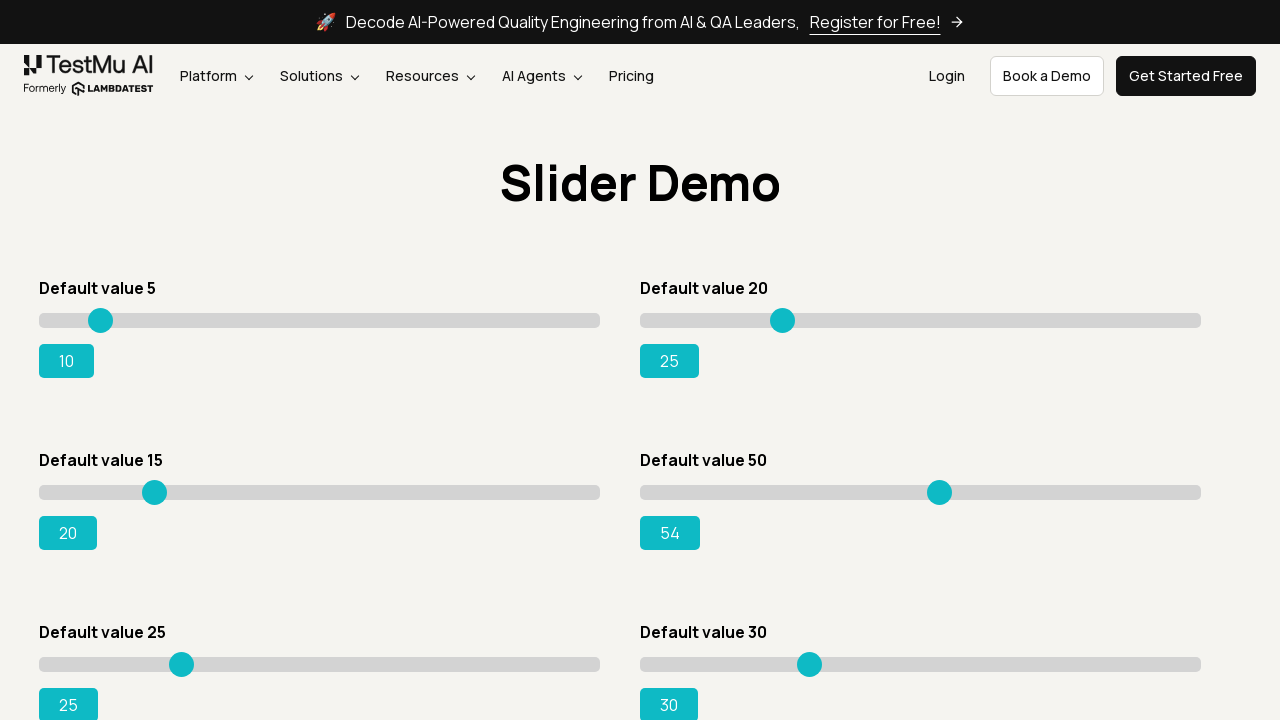

Pressed ArrowRight on slider 4 (press 5 of 5) on xpath=//input[@type='range'] >> nth=3
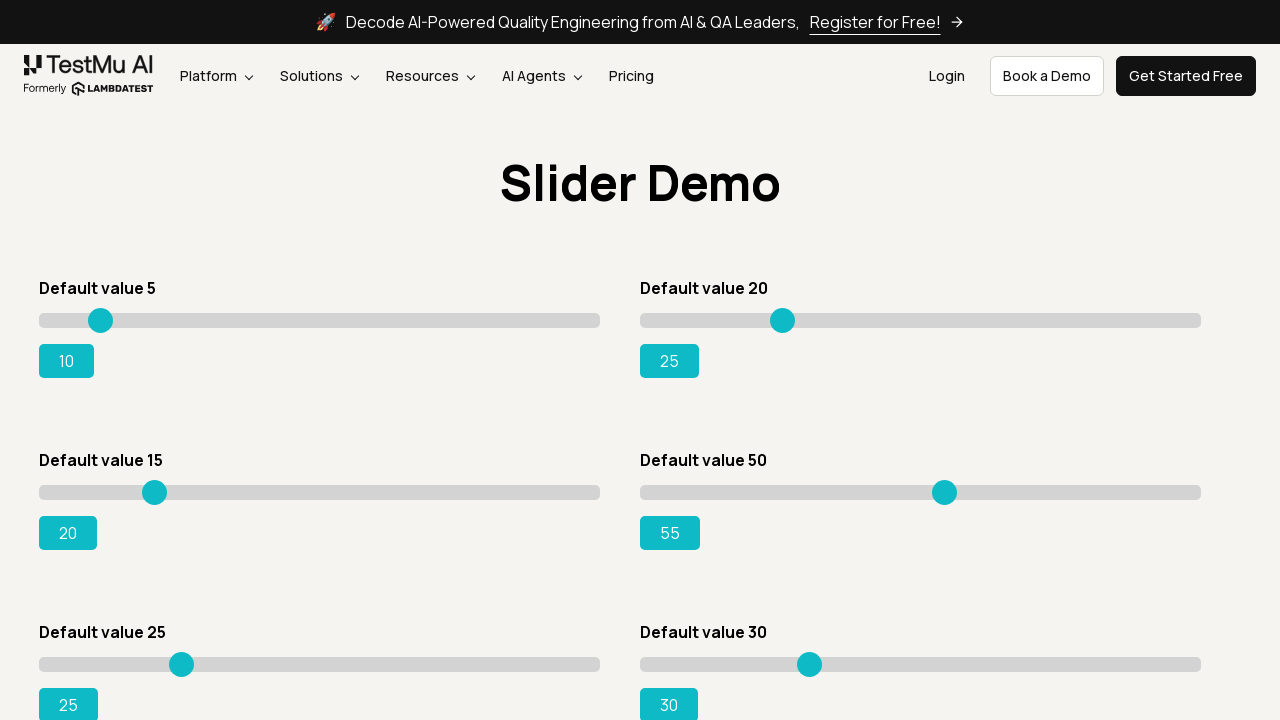

Selected slider 5 of 8
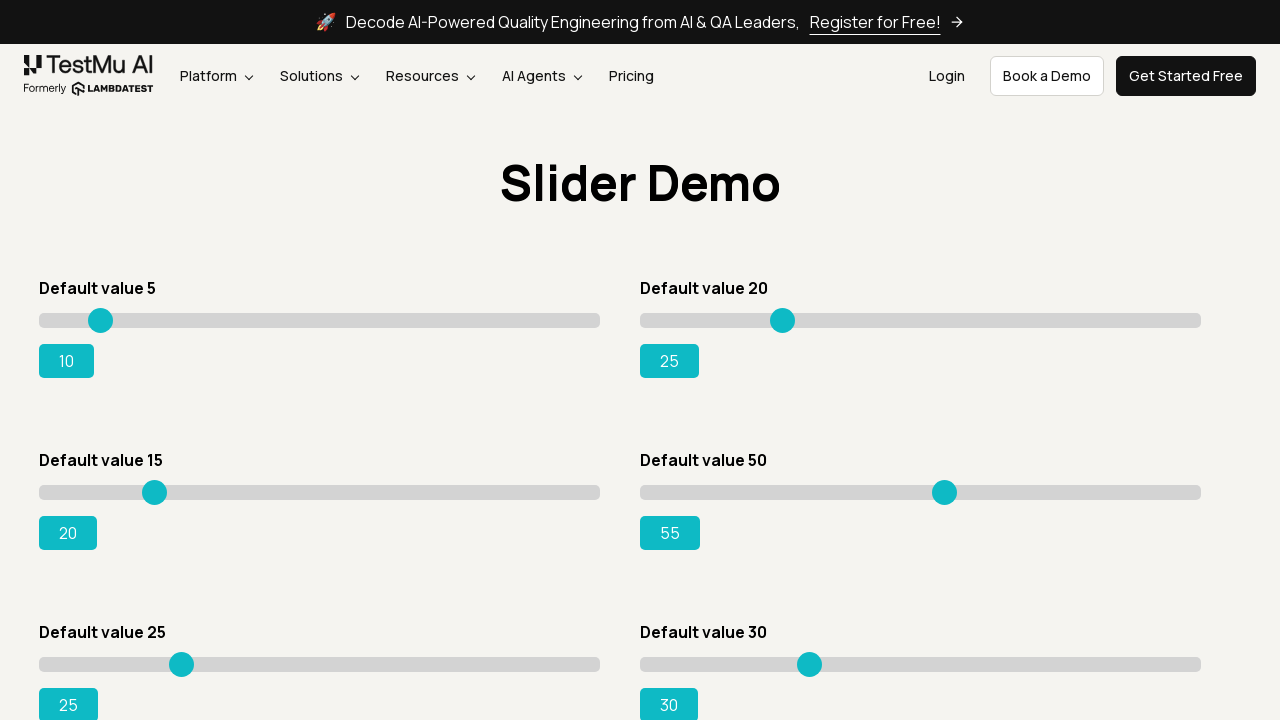

Pressed ArrowRight on slider 5 (press 1 of 5) on xpath=//input[@type='range'] >> nth=4
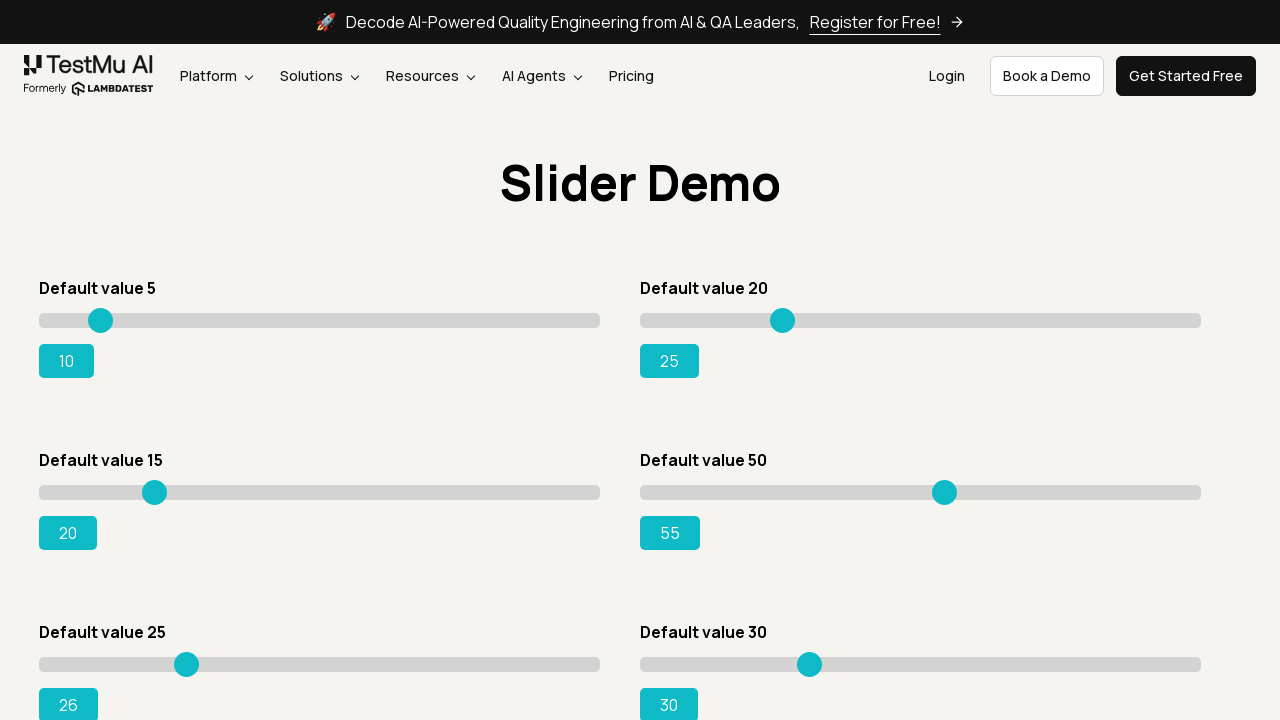

Pressed ArrowRight on slider 5 (press 2 of 5) on xpath=//input[@type='range'] >> nth=4
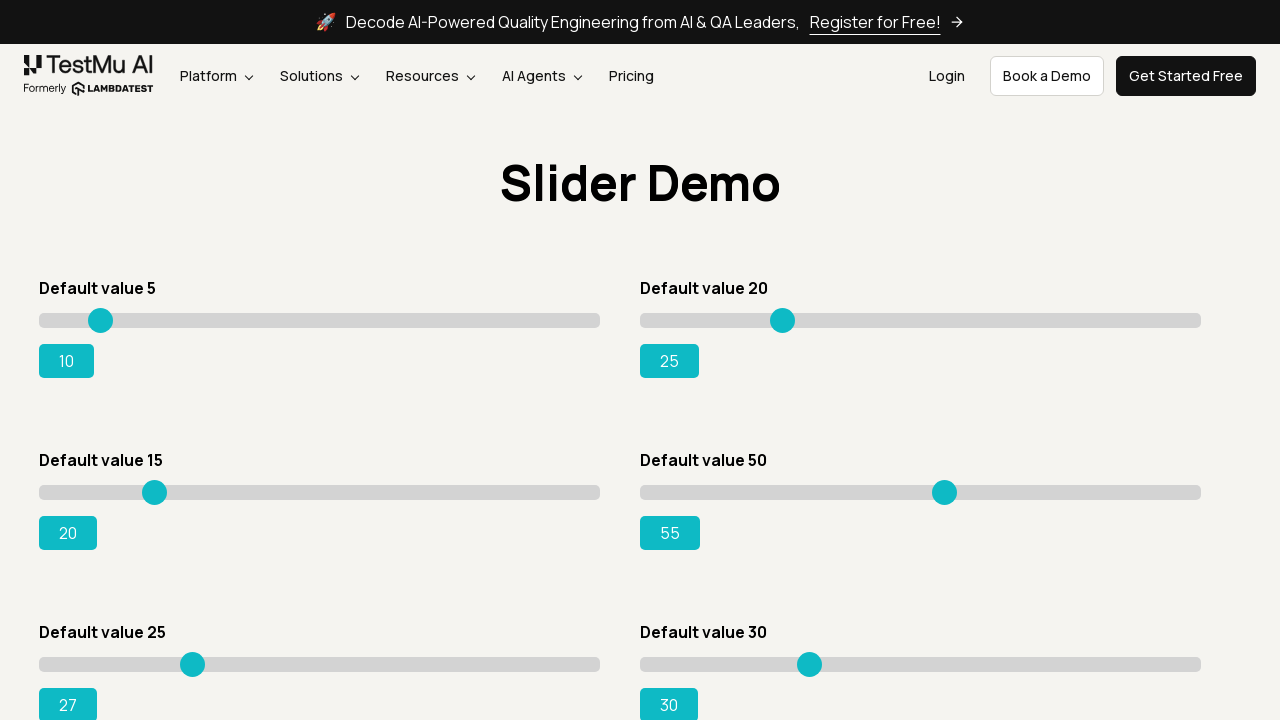

Pressed ArrowRight on slider 5 (press 3 of 5) on xpath=//input[@type='range'] >> nth=4
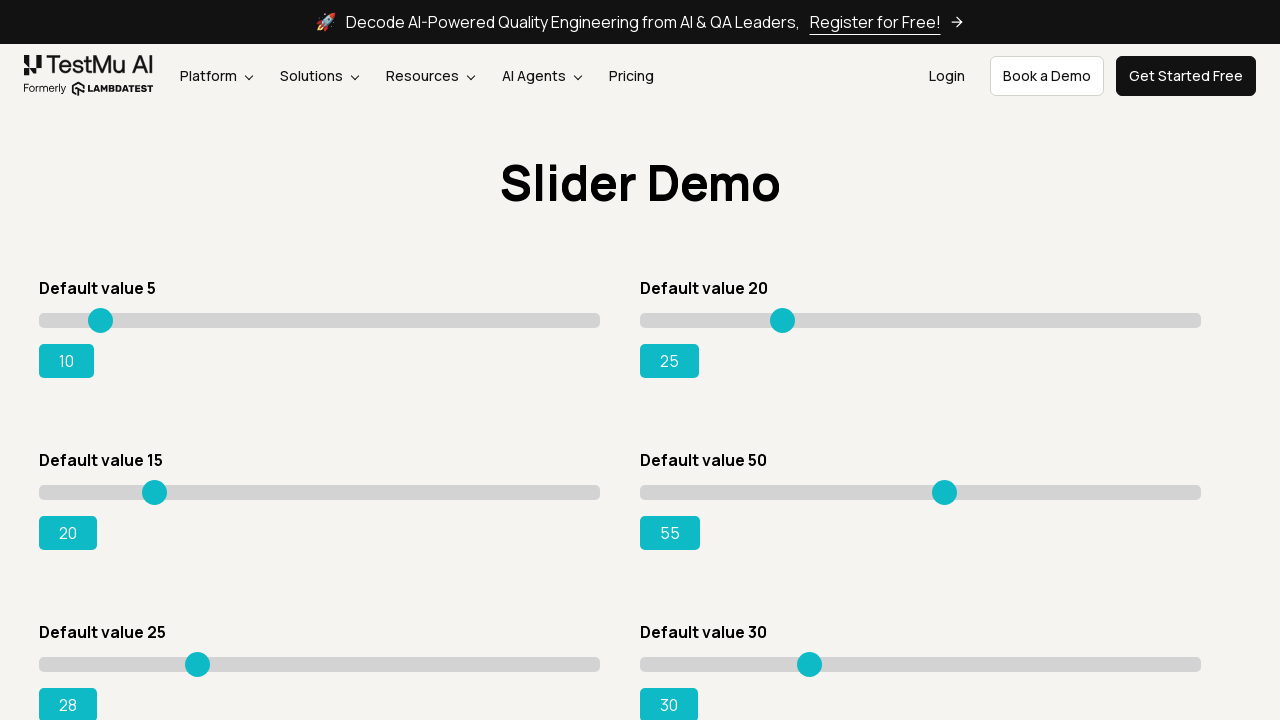

Pressed ArrowRight on slider 5 (press 4 of 5) on xpath=//input[@type='range'] >> nth=4
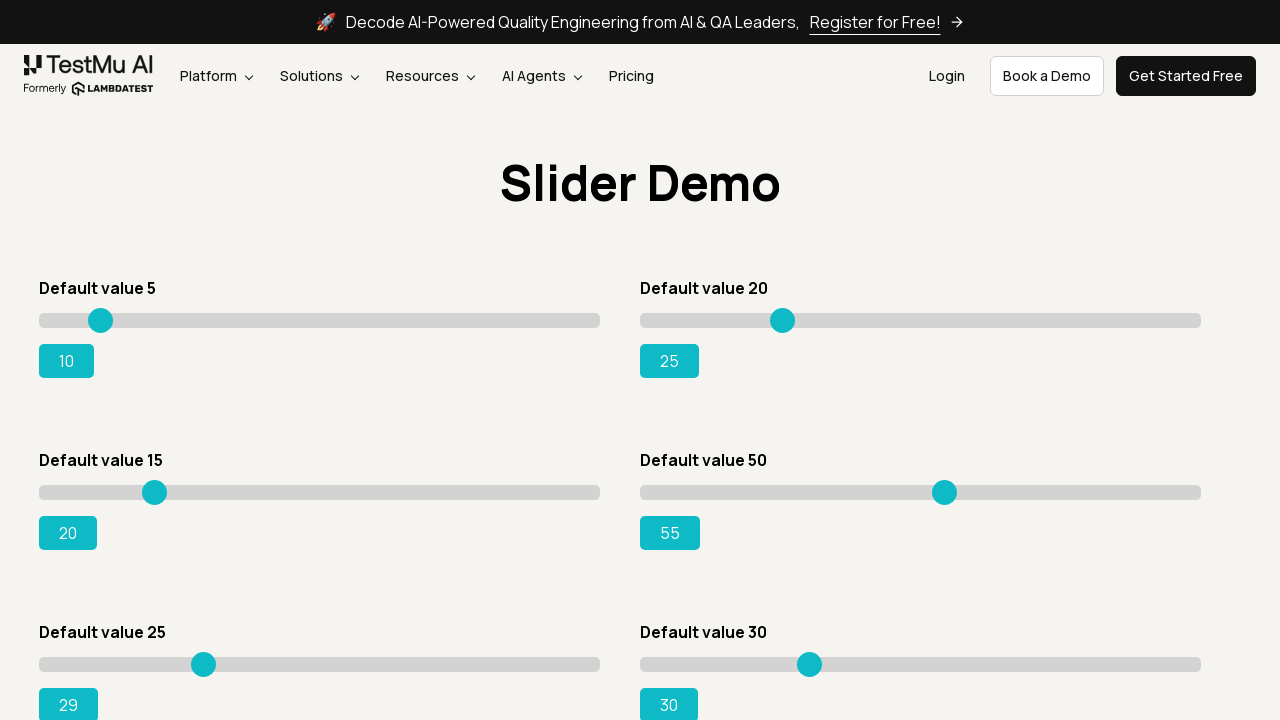

Pressed ArrowRight on slider 5 (press 5 of 5) on xpath=//input[@type='range'] >> nth=4
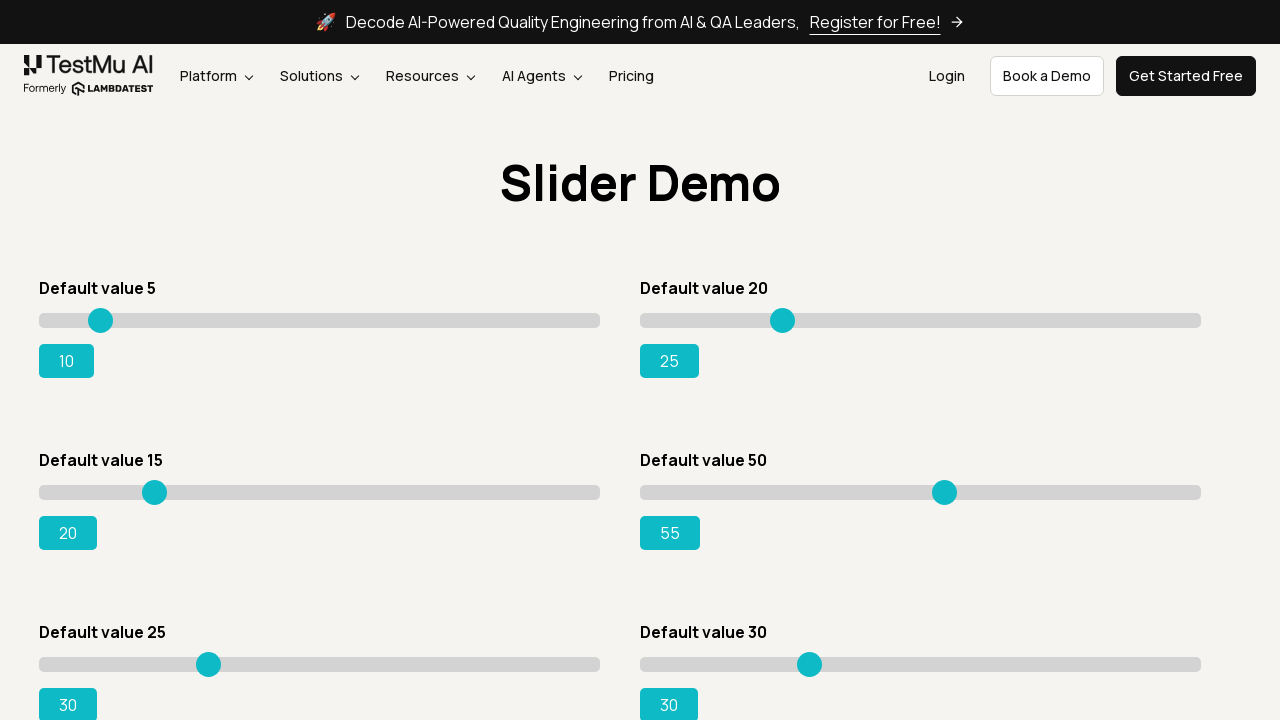

Selected slider 6 of 8
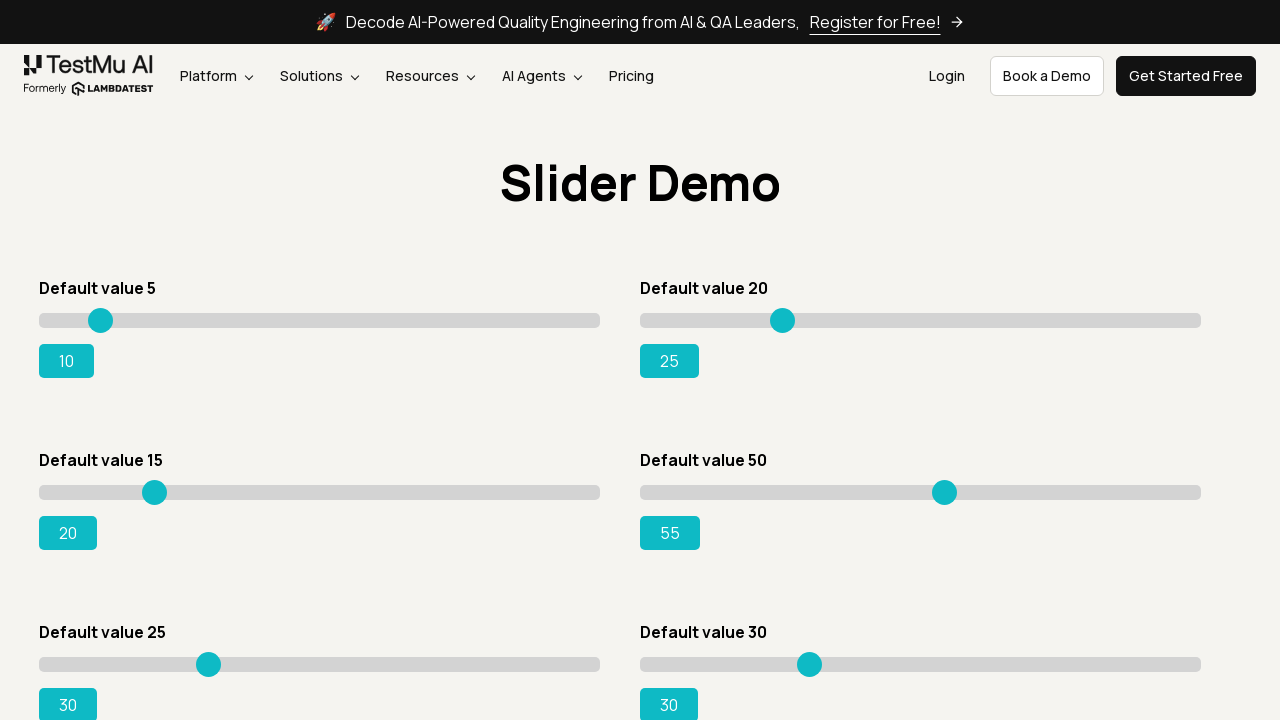

Pressed ArrowRight on slider 6 (press 1 of 5) on xpath=//input[@type='range'] >> nth=5
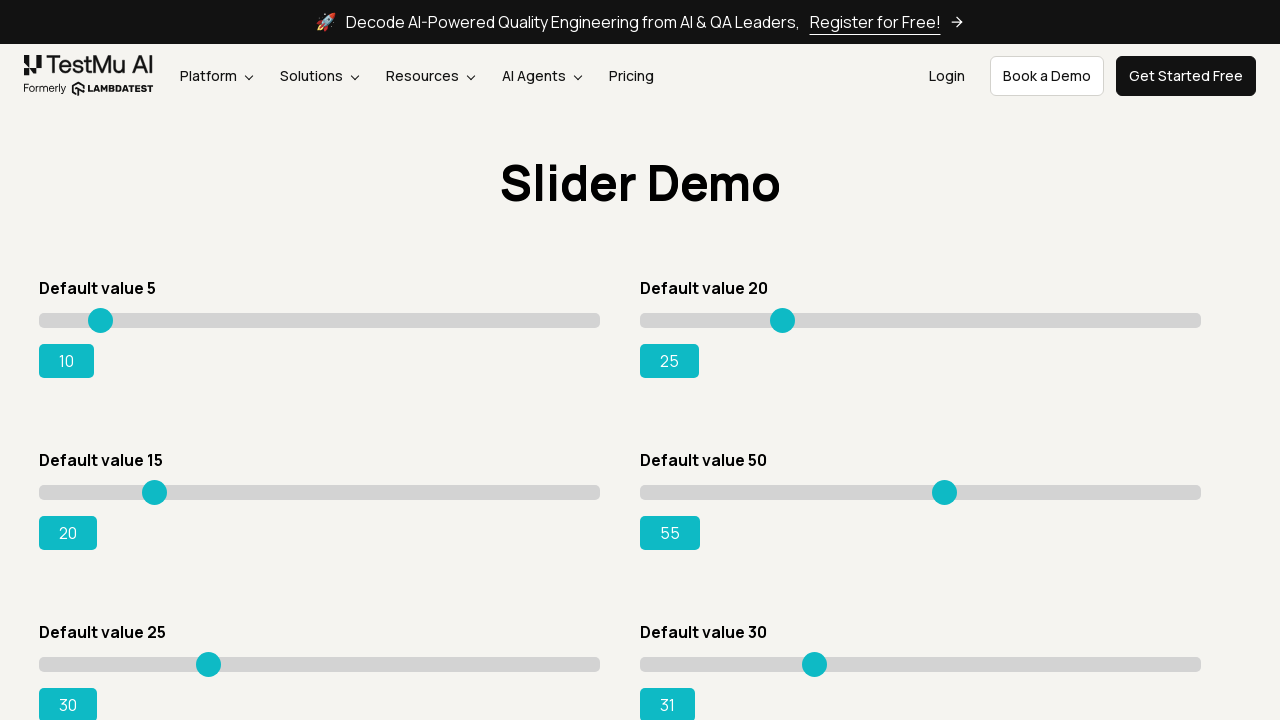

Pressed ArrowRight on slider 6 (press 2 of 5) on xpath=//input[@type='range'] >> nth=5
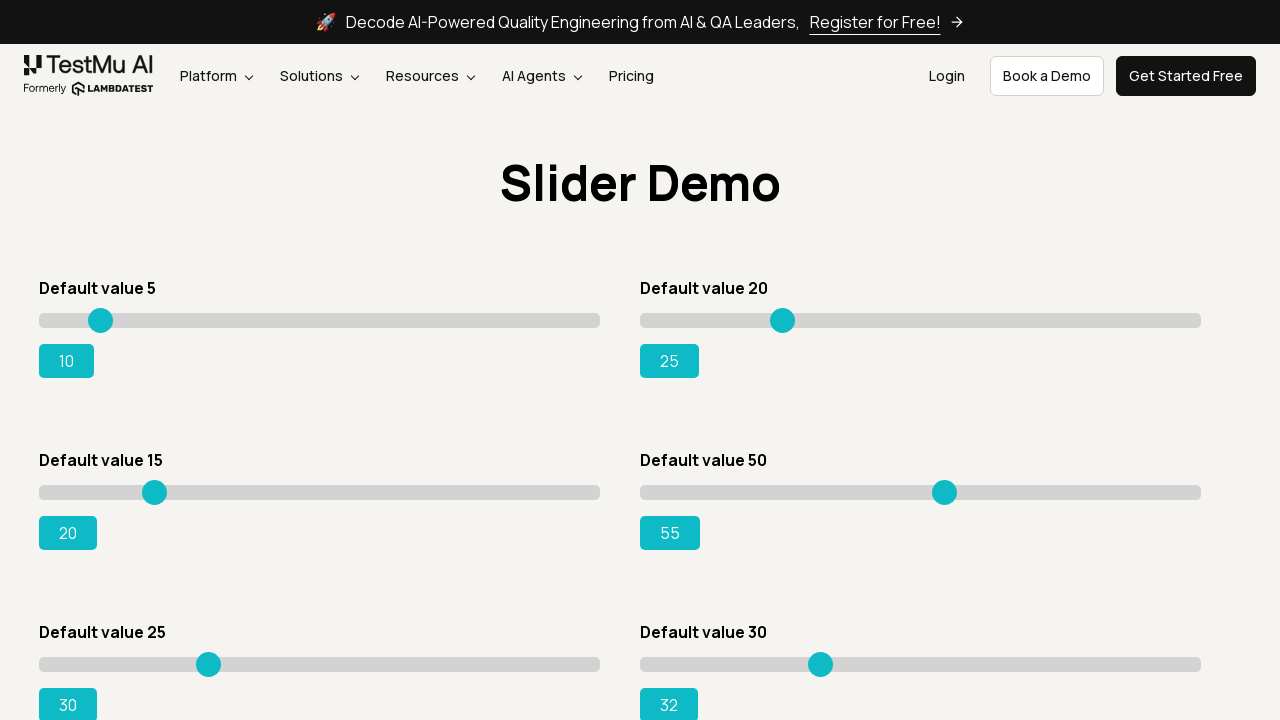

Pressed ArrowRight on slider 6 (press 3 of 5) on xpath=//input[@type='range'] >> nth=5
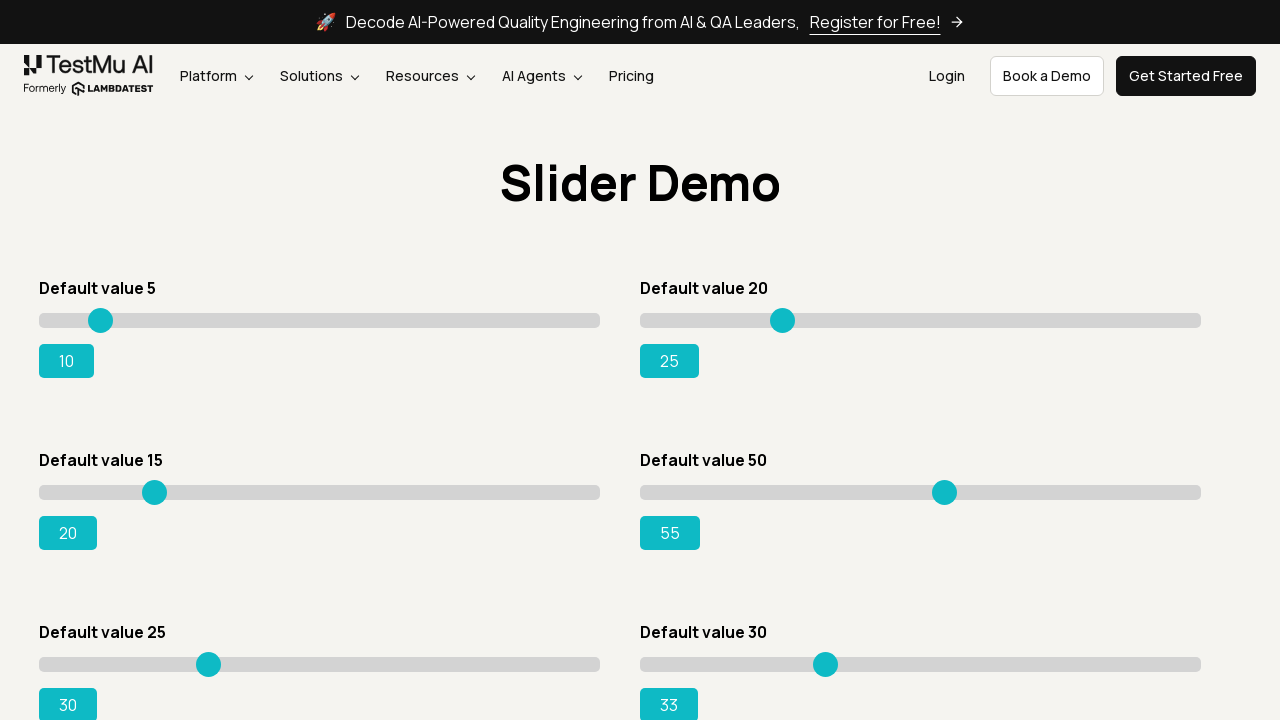

Pressed ArrowRight on slider 6 (press 4 of 5) on xpath=//input[@type='range'] >> nth=5
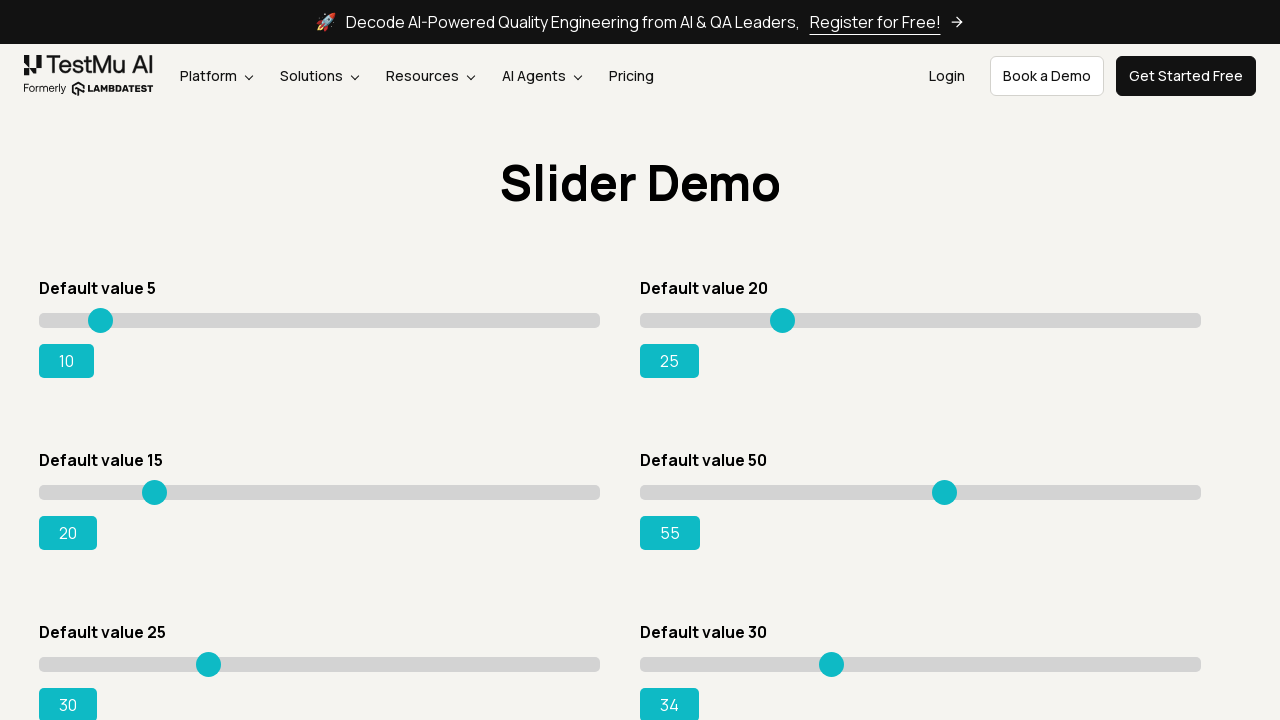

Pressed ArrowRight on slider 6 (press 5 of 5) on xpath=//input[@type='range'] >> nth=5
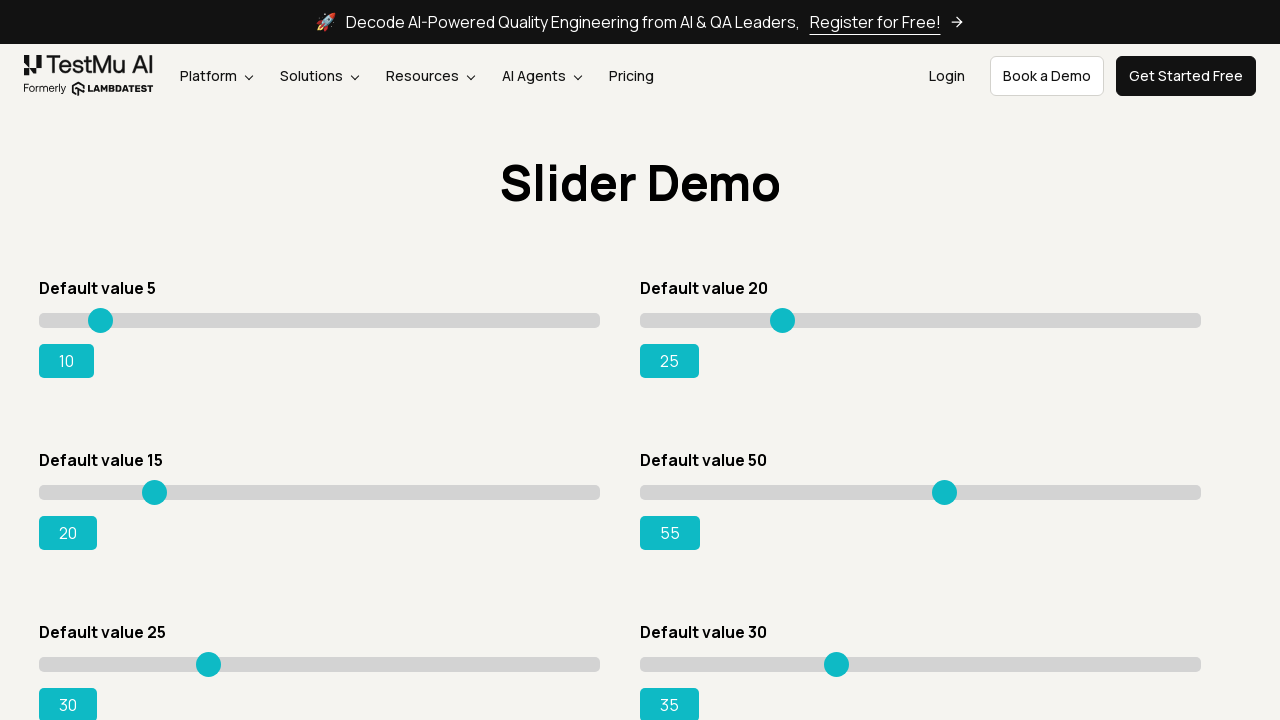

Selected slider 7 of 8
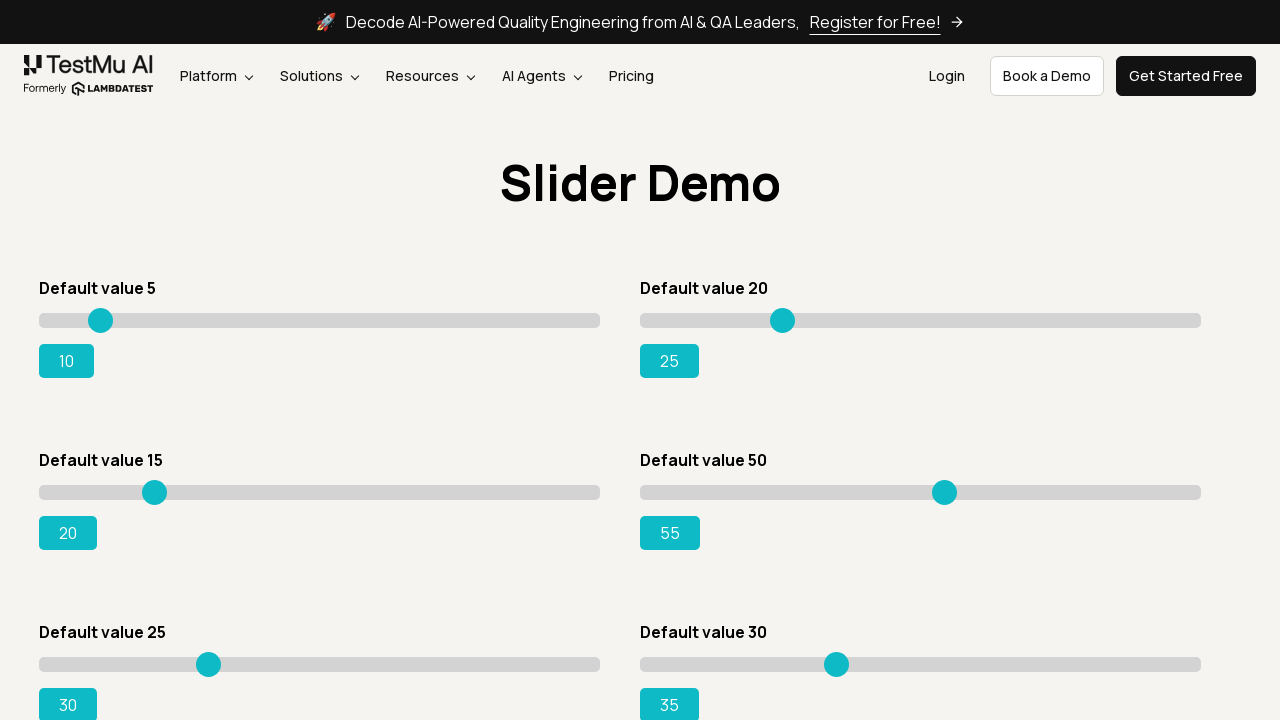

Pressed ArrowRight on slider 7 (press 1 of 5) on xpath=//input[@type='range'] >> nth=6
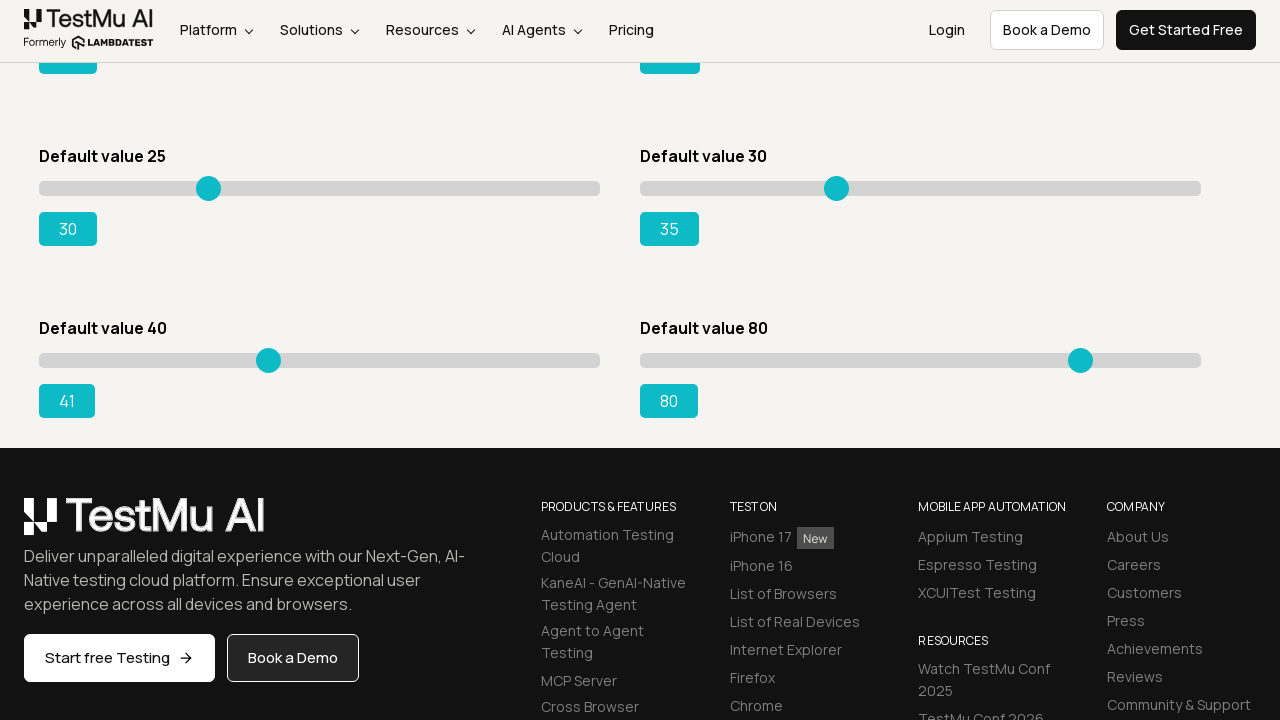

Pressed ArrowRight on slider 7 (press 2 of 5) on xpath=//input[@type='range'] >> nth=6
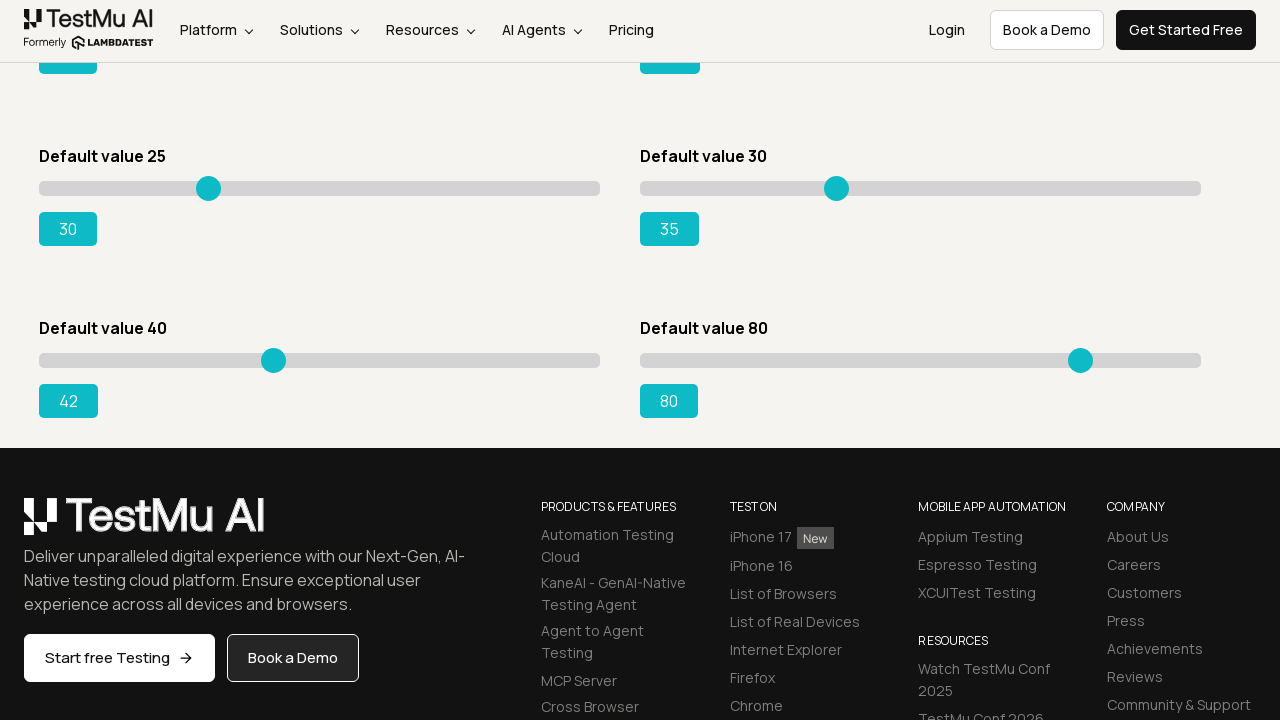

Pressed ArrowRight on slider 7 (press 3 of 5) on xpath=//input[@type='range'] >> nth=6
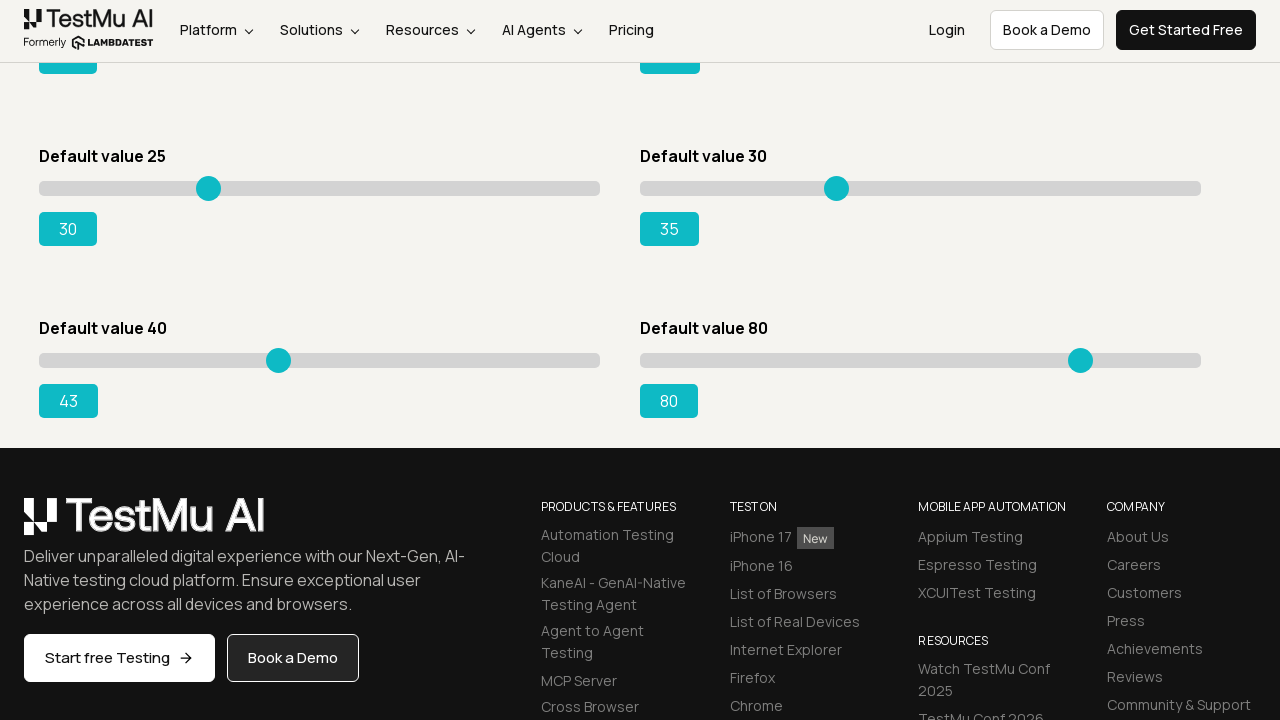

Pressed ArrowRight on slider 7 (press 4 of 5) on xpath=//input[@type='range'] >> nth=6
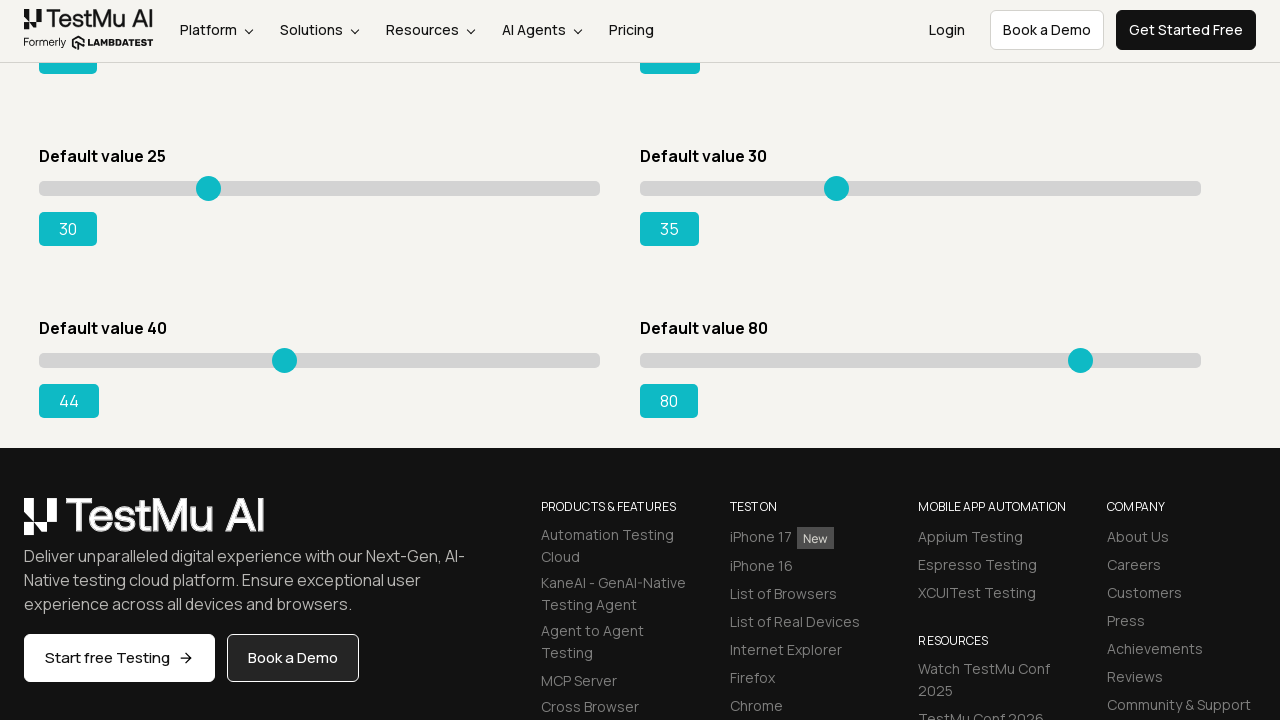

Pressed ArrowRight on slider 7 (press 5 of 5) on xpath=//input[@type='range'] >> nth=6
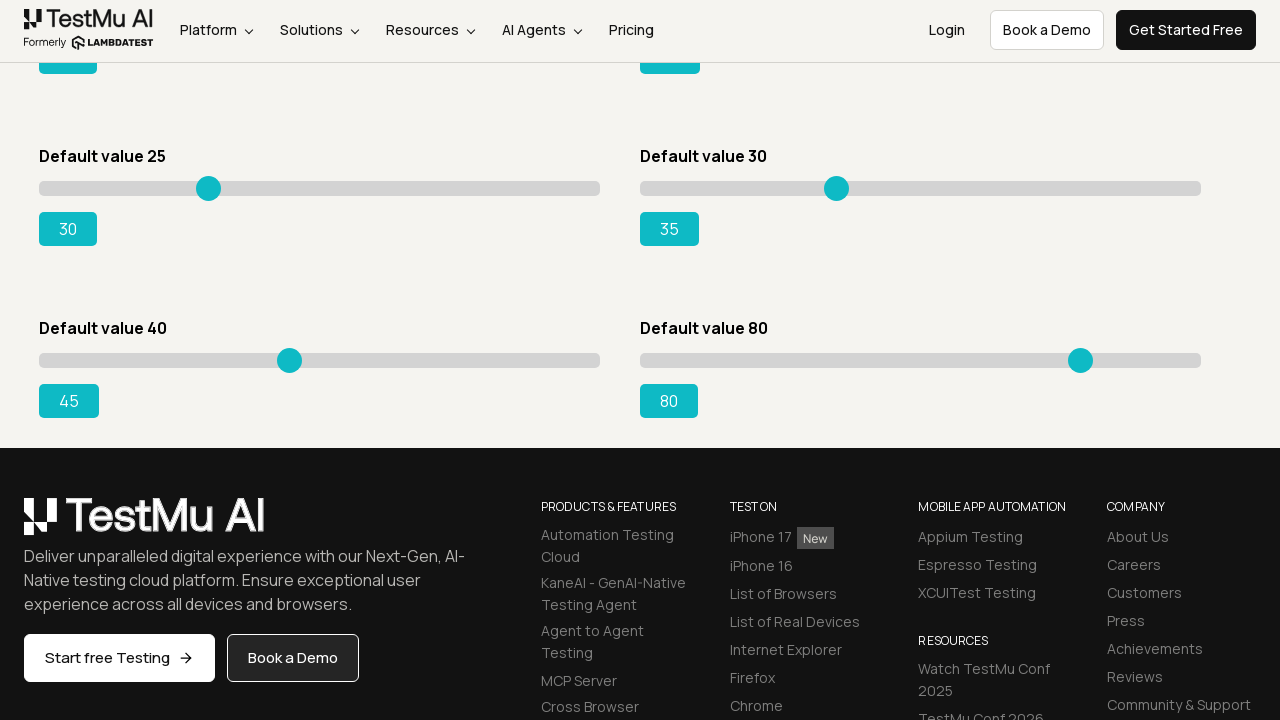

Selected slider 8 of 8
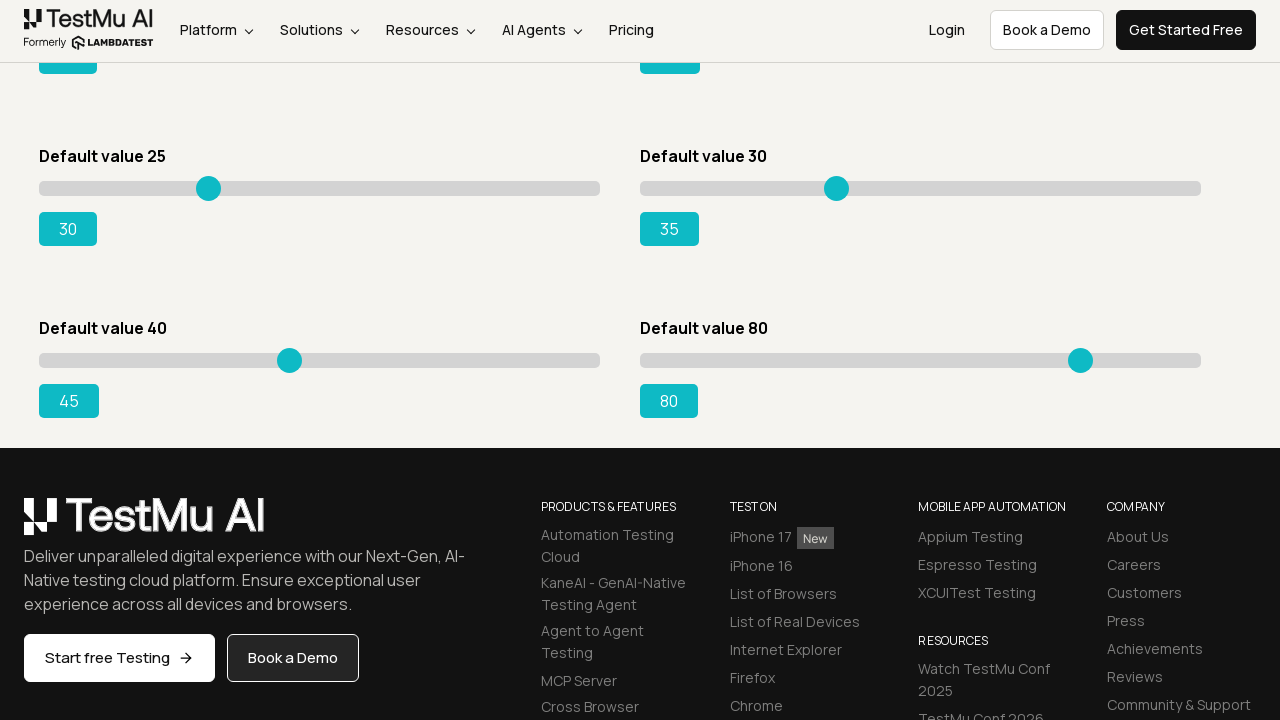

Pressed ArrowRight on slider 8 (press 1 of 5) on xpath=//input[@type='range'] >> nth=7
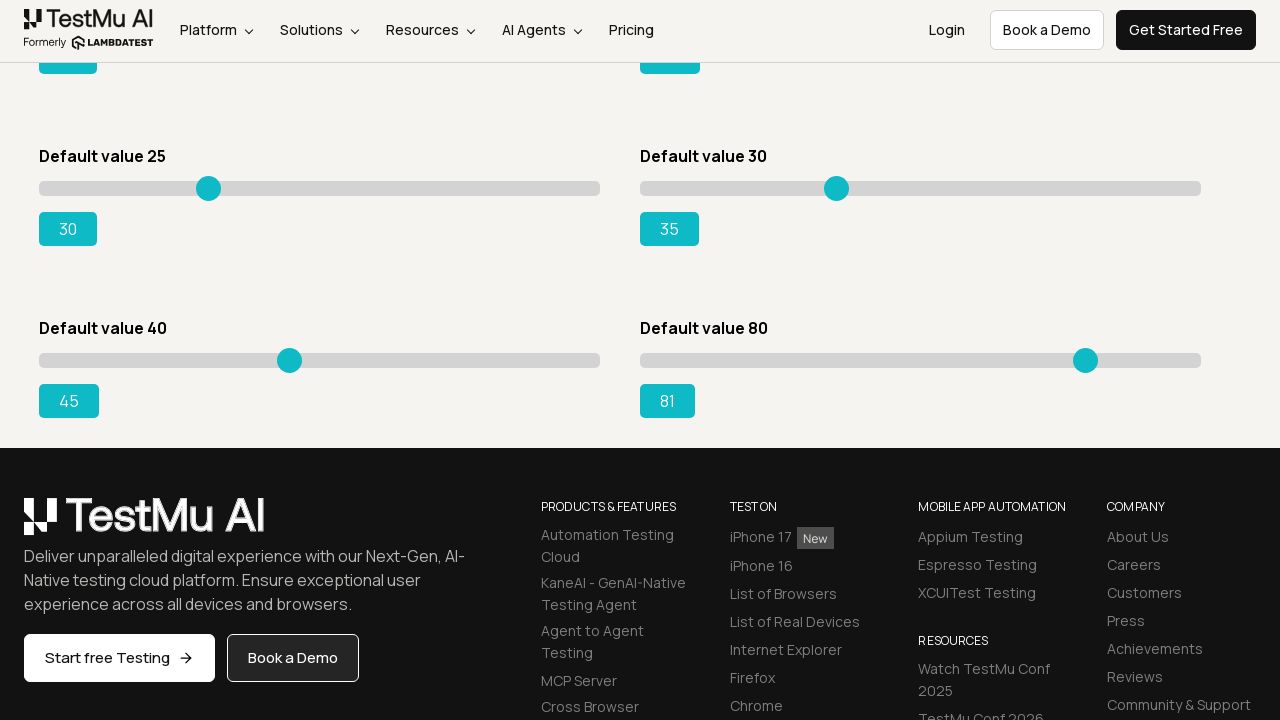

Pressed ArrowRight on slider 8 (press 2 of 5) on xpath=//input[@type='range'] >> nth=7
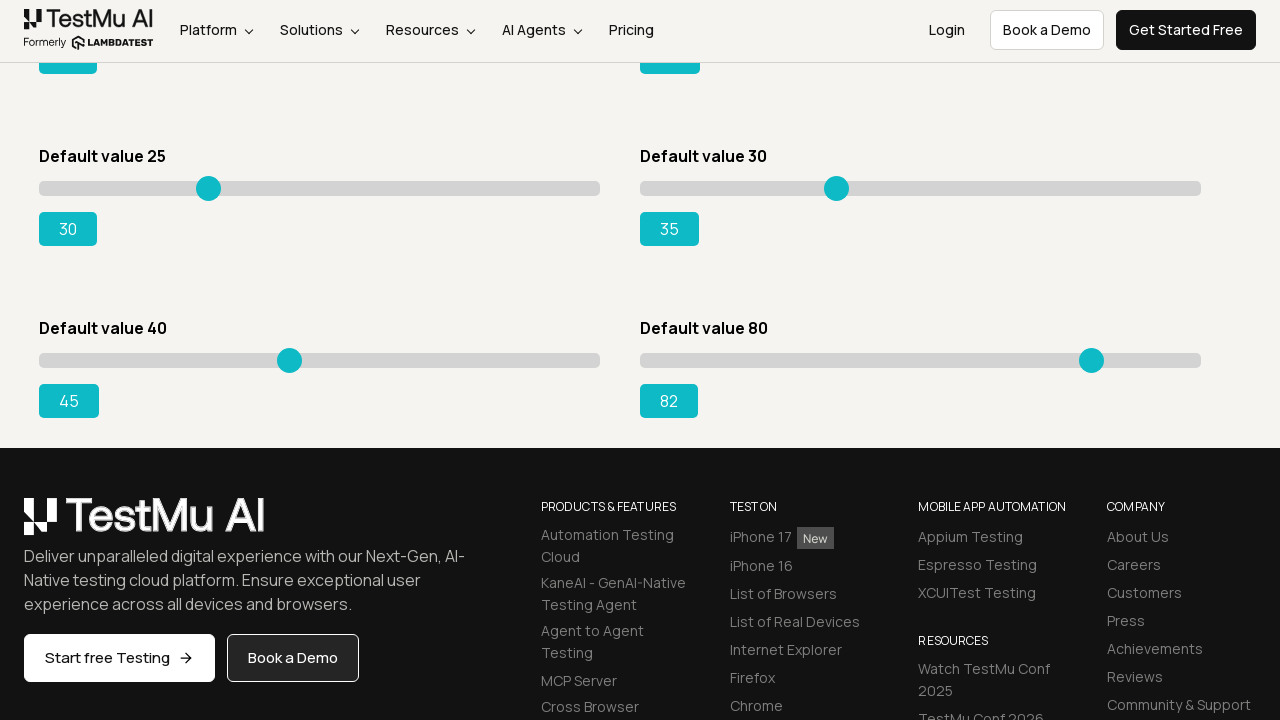

Pressed ArrowRight on slider 8 (press 3 of 5) on xpath=//input[@type='range'] >> nth=7
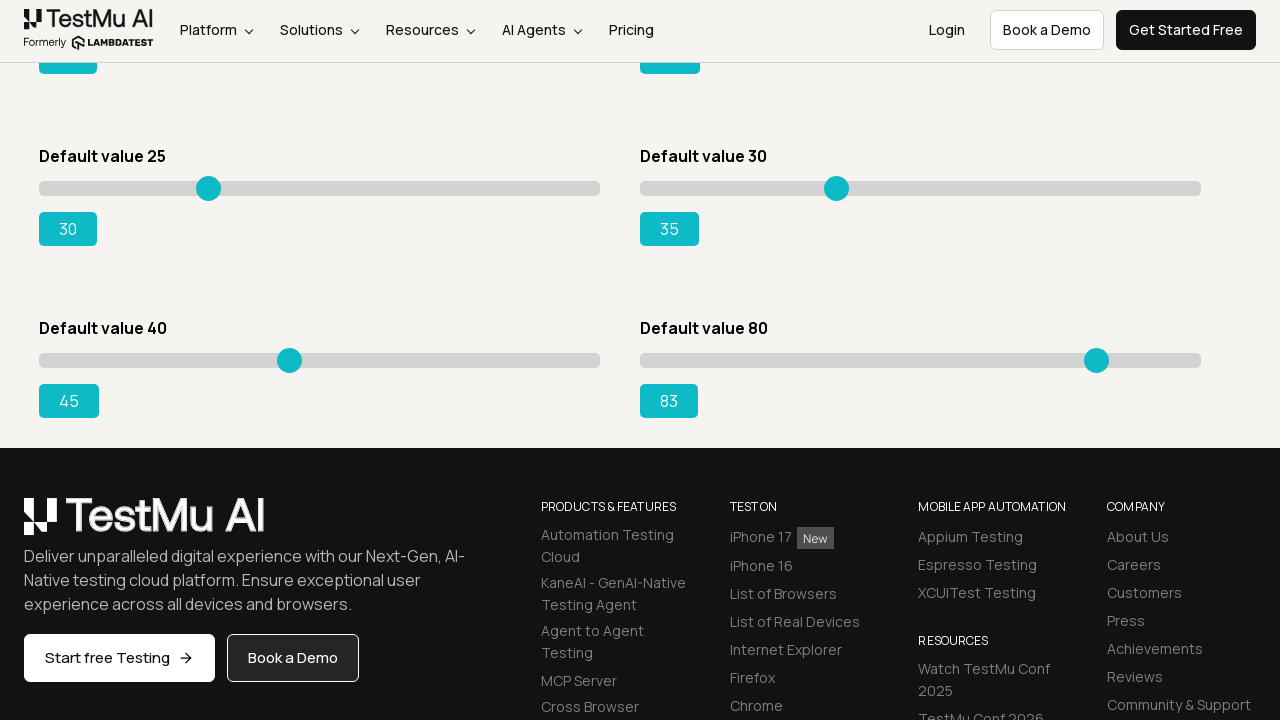

Pressed ArrowRight on slider 8 (press 4 of 5) on xpath=//input[@type='range'] >> nth=7
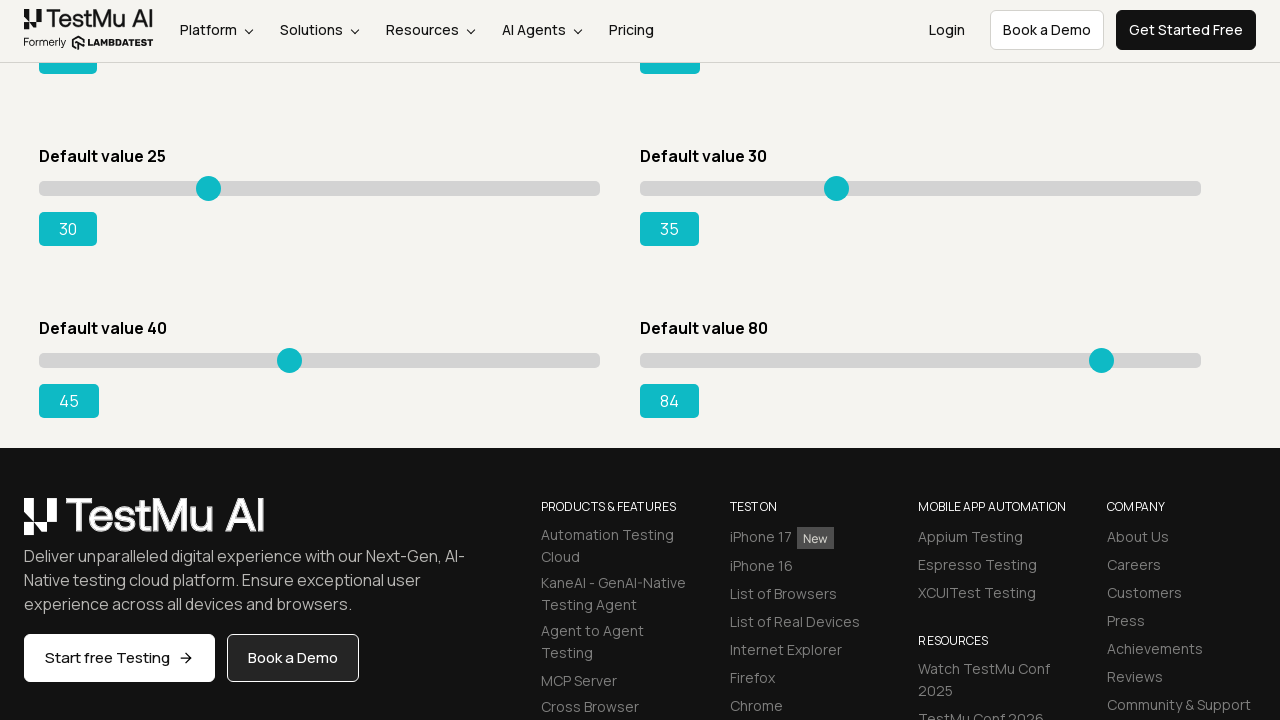

Pressed ArrowRight on slider 8 (press 5 of 5) on xpath=//input[@type='range'] >> nth=7
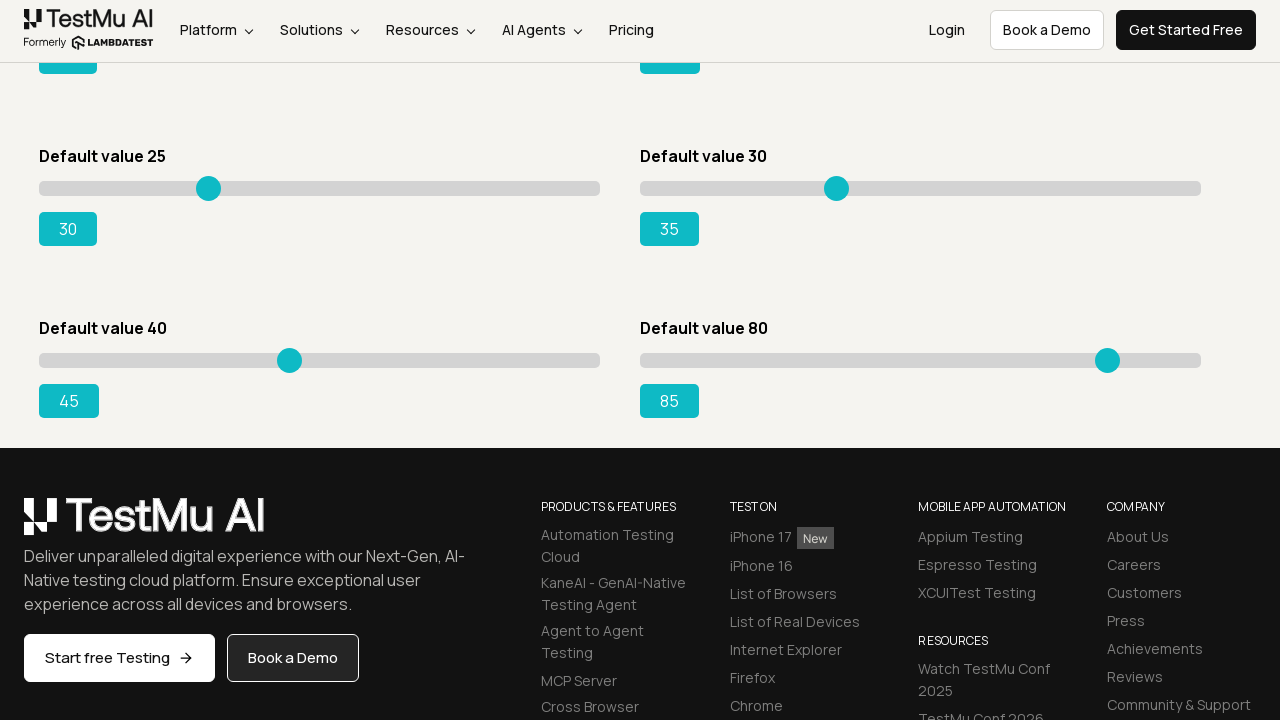

Waited 500ms for slider values to update
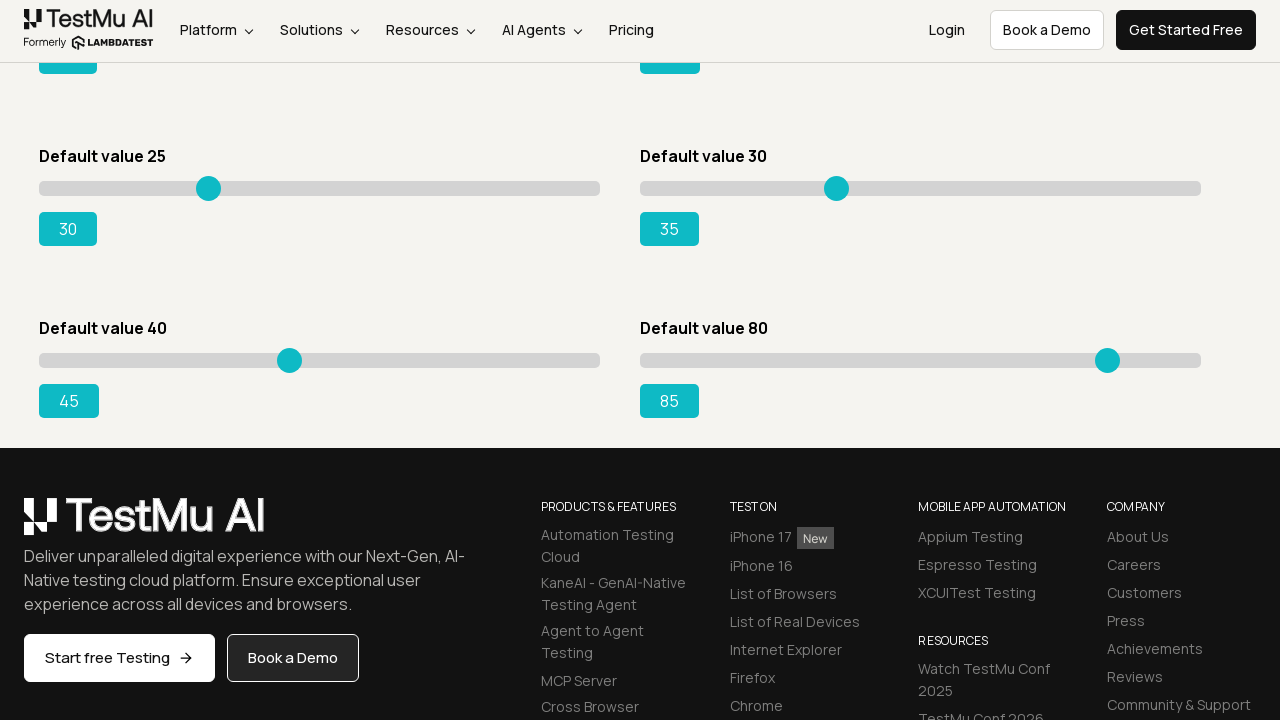

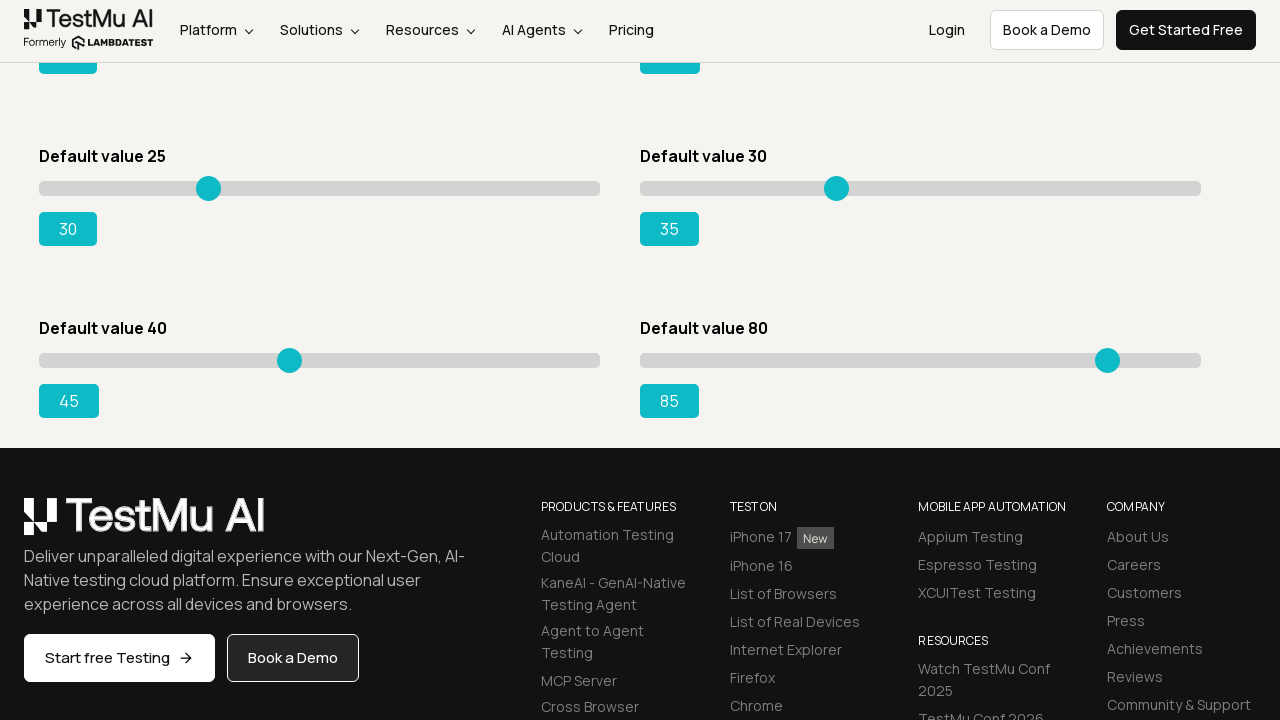